Tests dropdown selection functionality by selecting Arizona from a state dropdown, verifying the selection, and iterating through all dropdown options

Starting URL: https://testcenter.techproeducation.com/index.php?page=dropdown

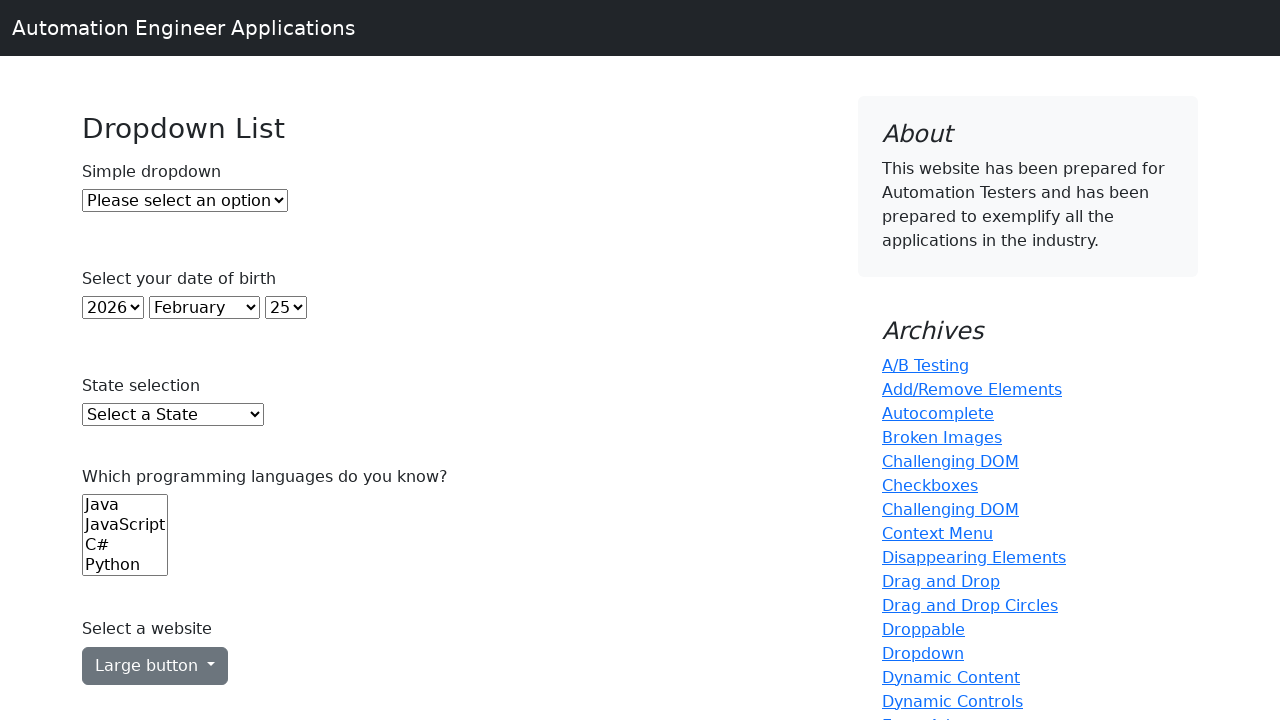

Located the state dropdown element
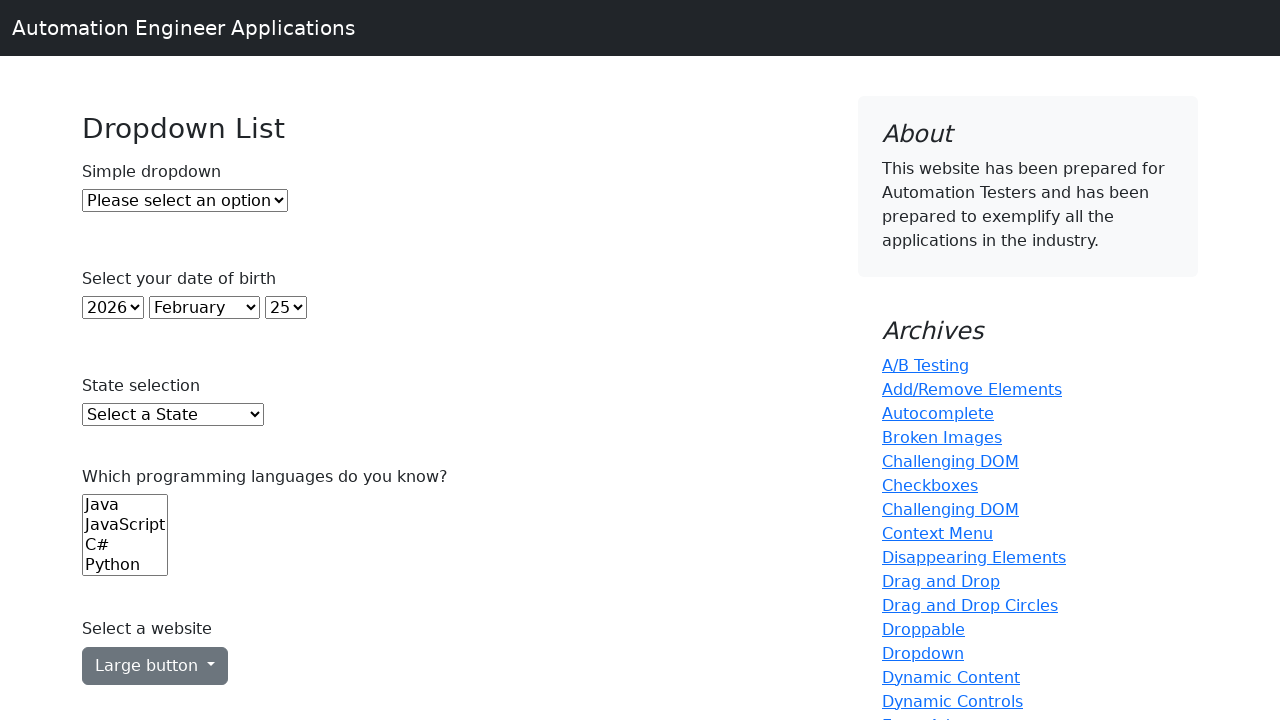

Selected Arizona (AZ) from the state dropdown on select#state
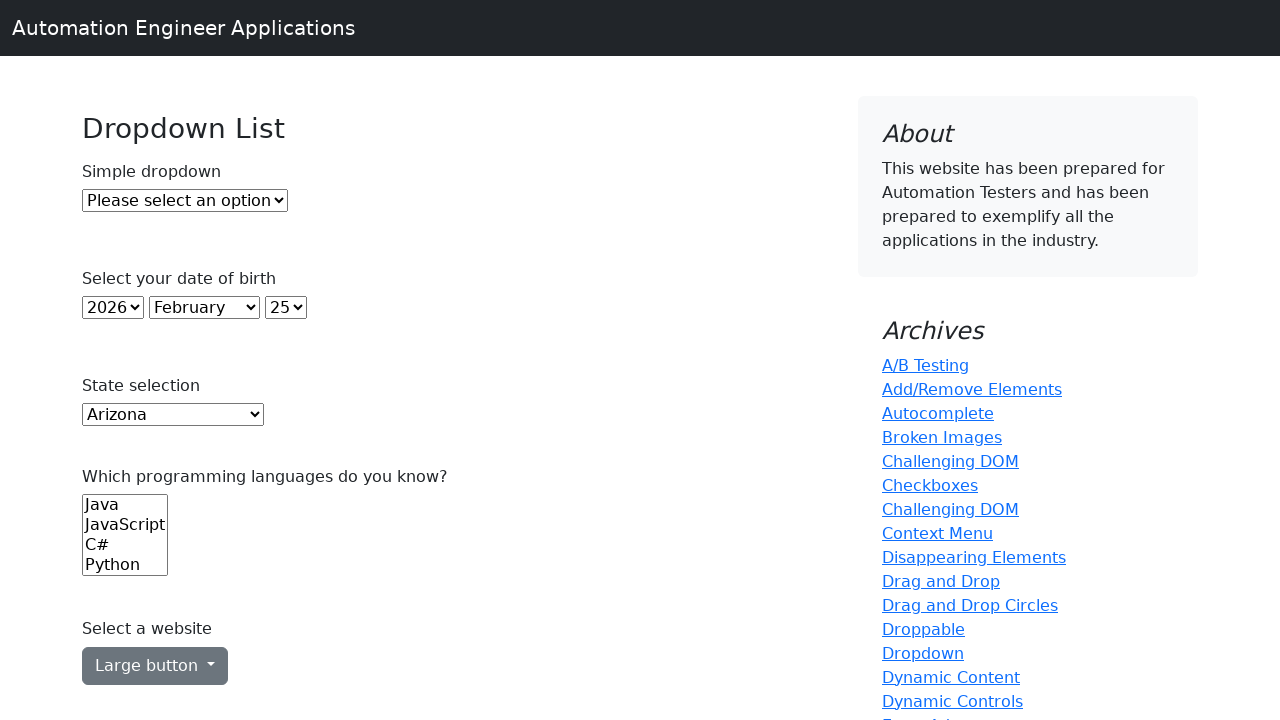

Located the checked option in the dropdown
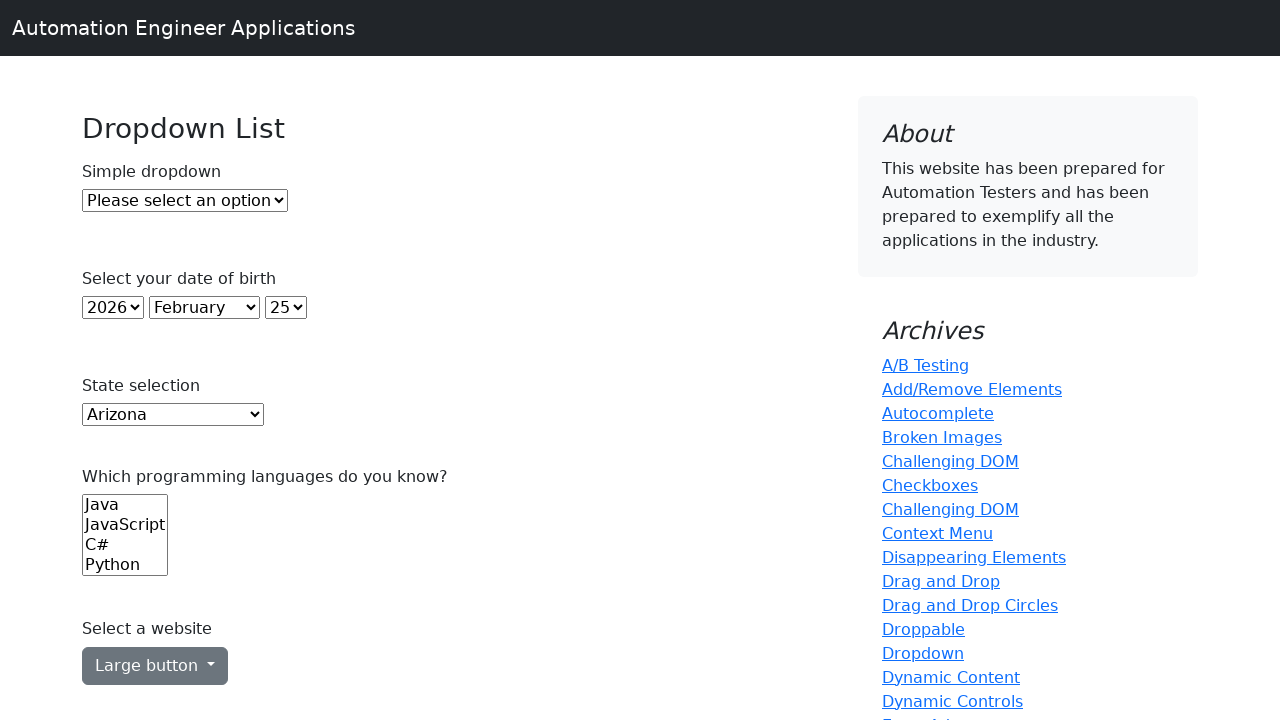

Verified that Arizona is the selected option
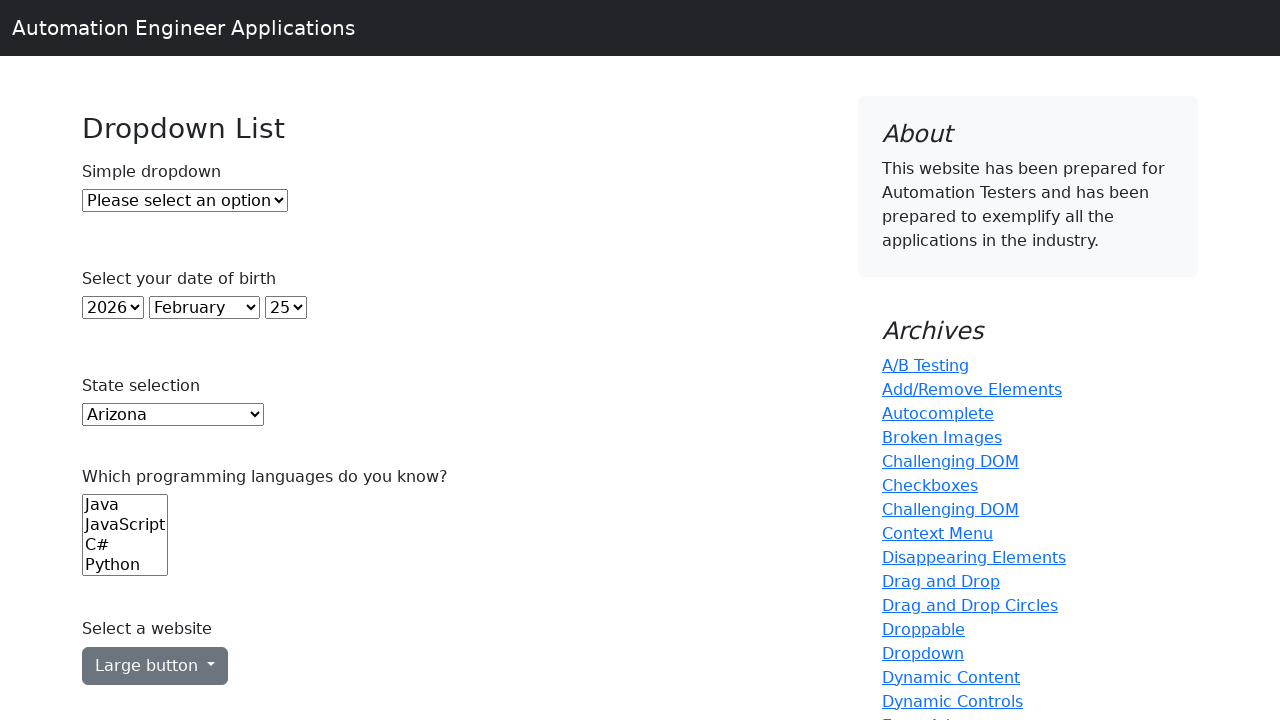

Retrieved all dropdown options
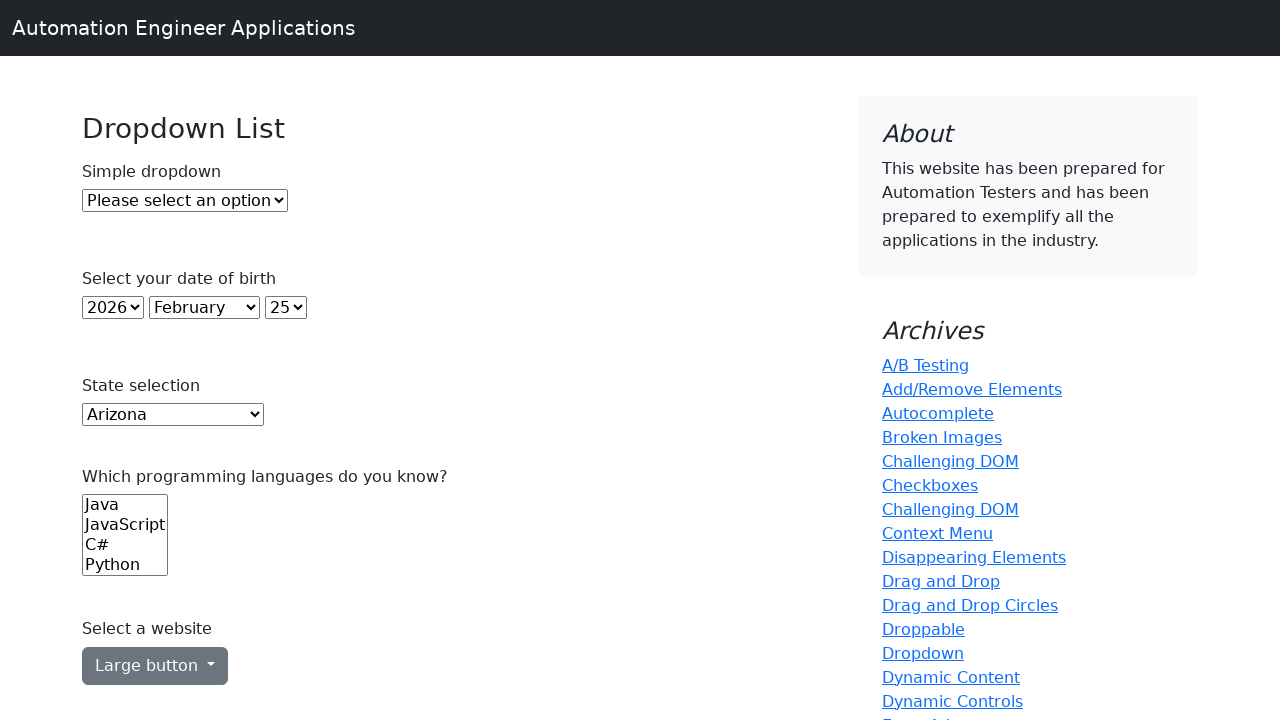

Printed dropdown option: Select a State
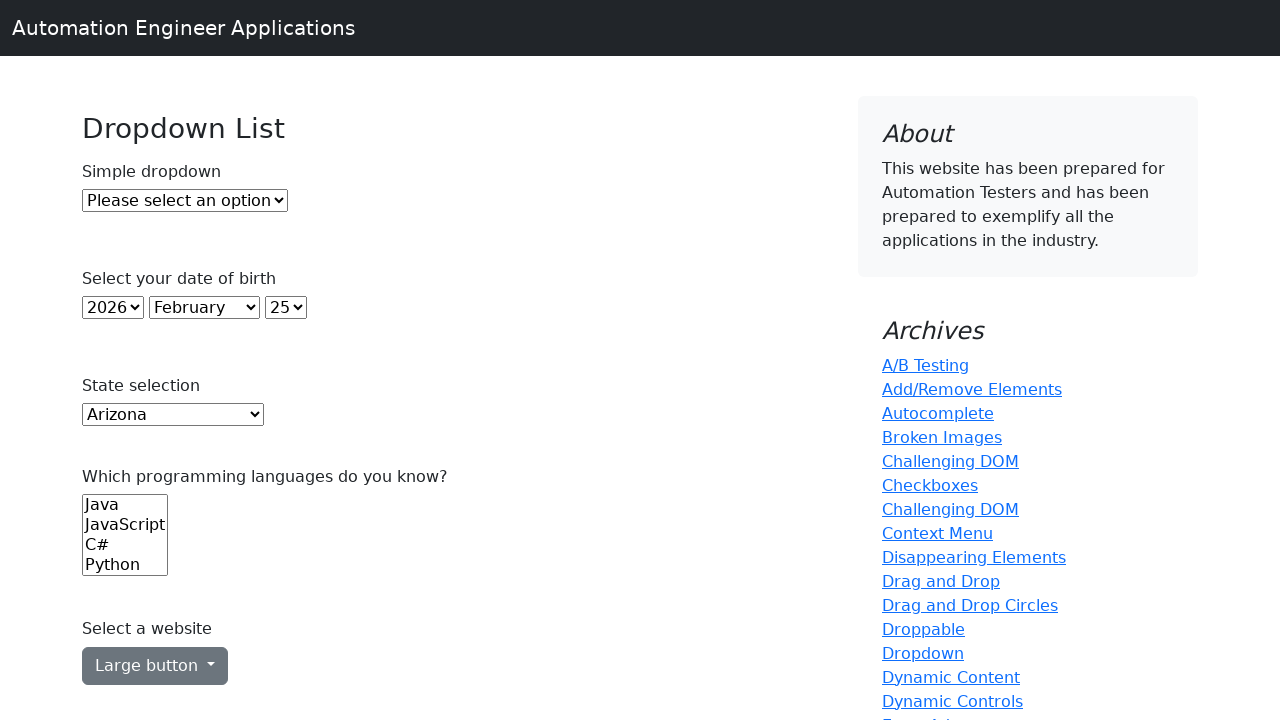

Printed dropdown option: Alabama
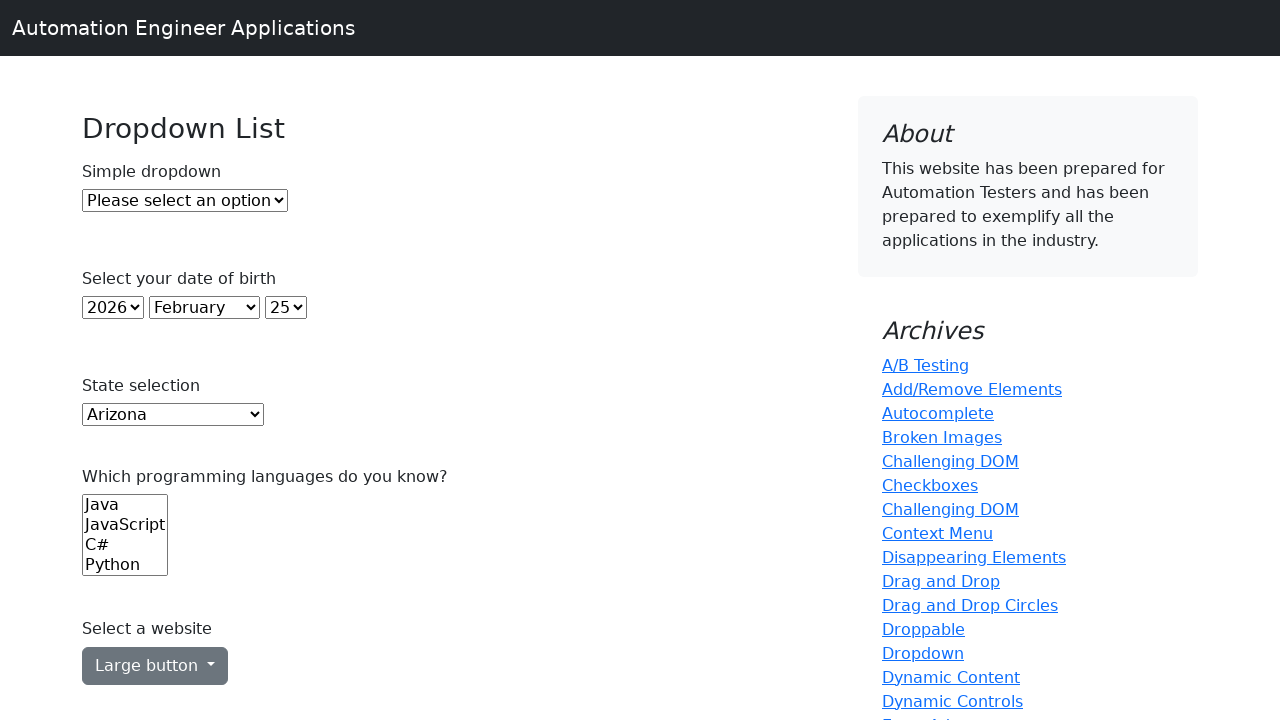

Printed dropdown option: Alaska
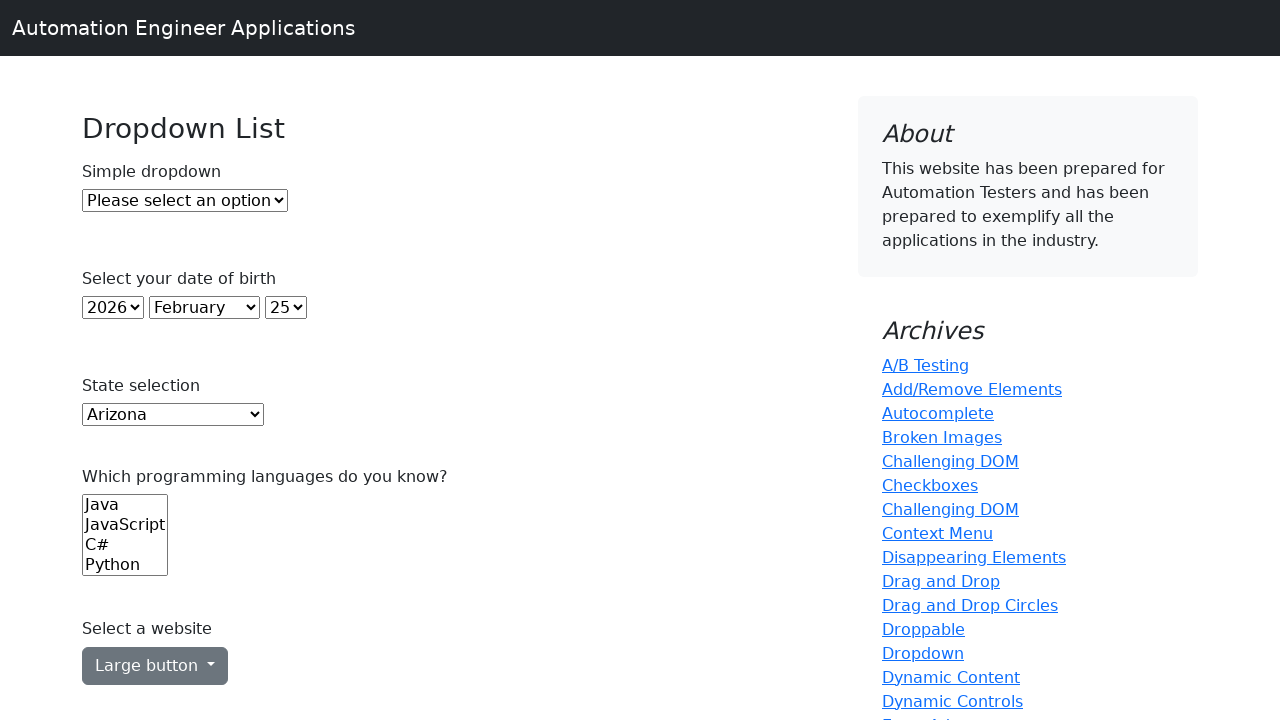

Printed dropdown option: Arizona
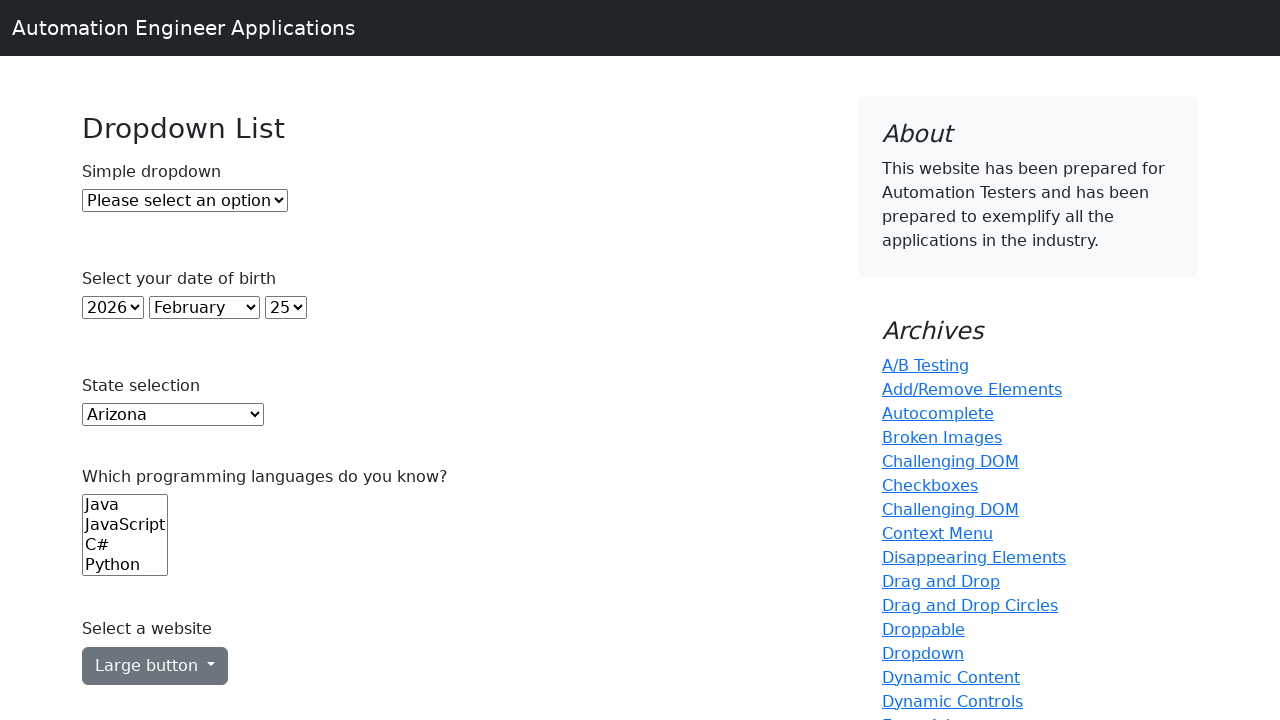

Printed dropdown option: Arkansas
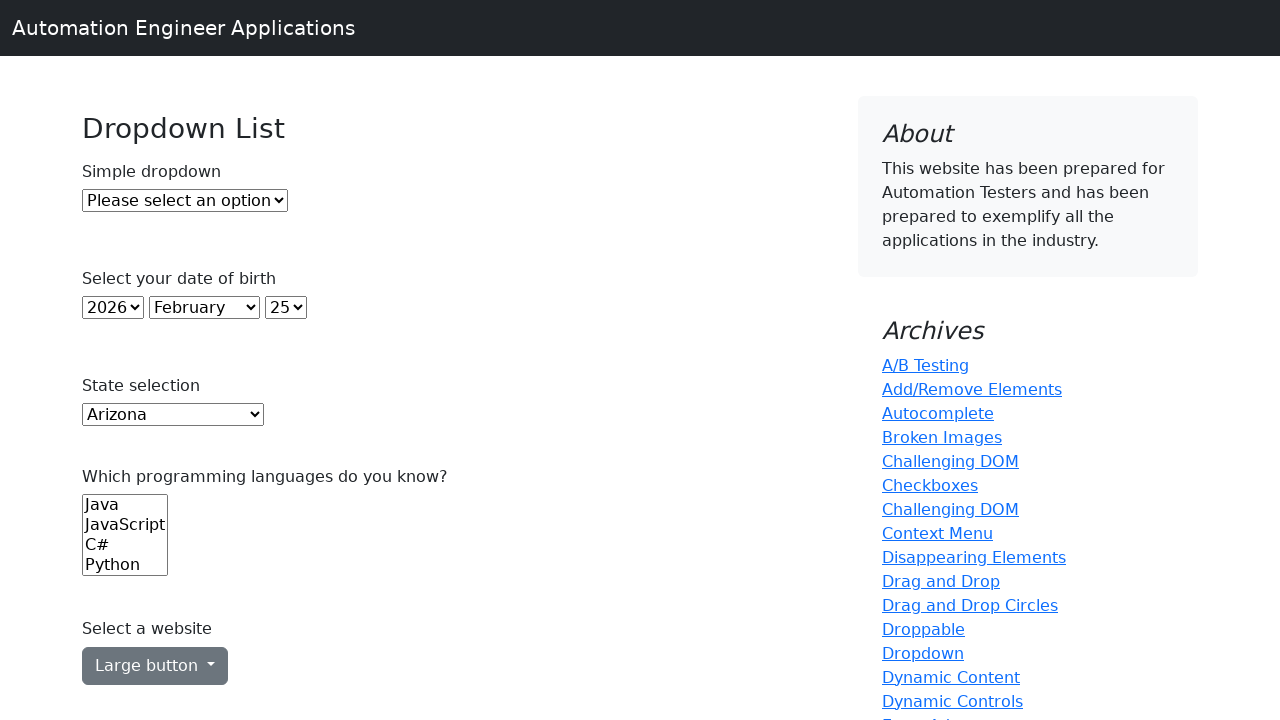

Printed dropdown option: California
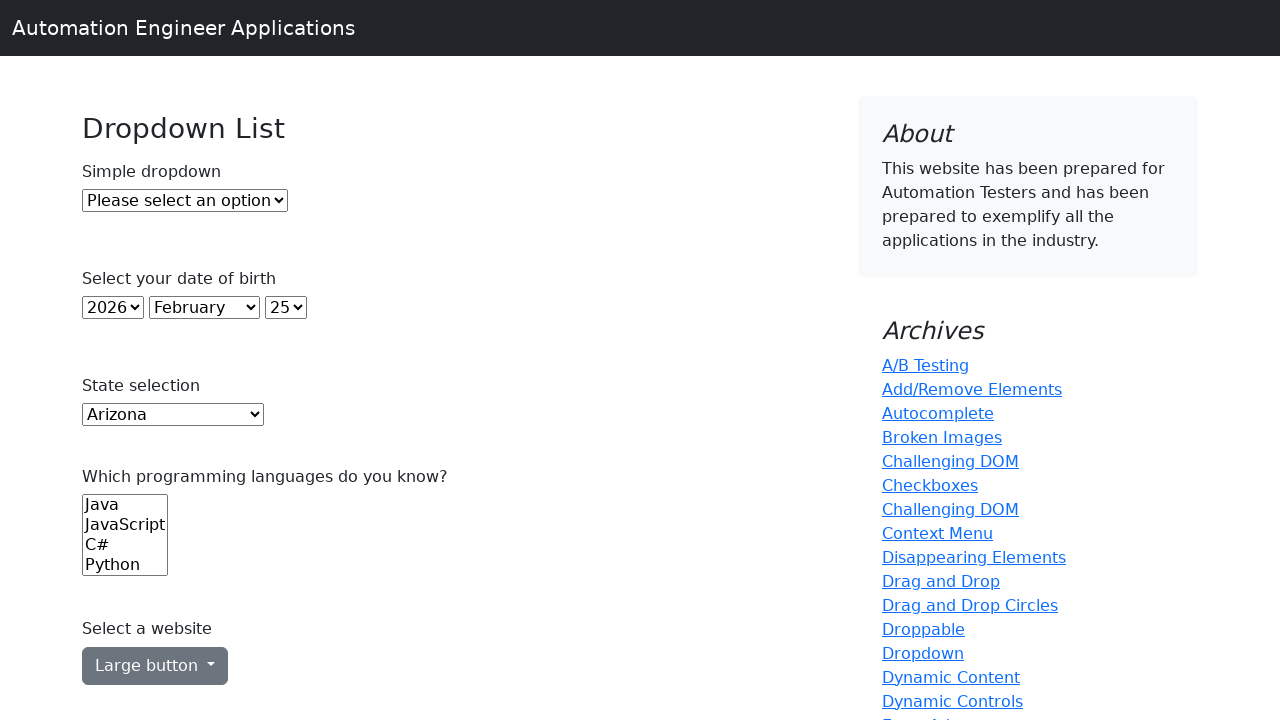

Printed dropdown option: Colorado
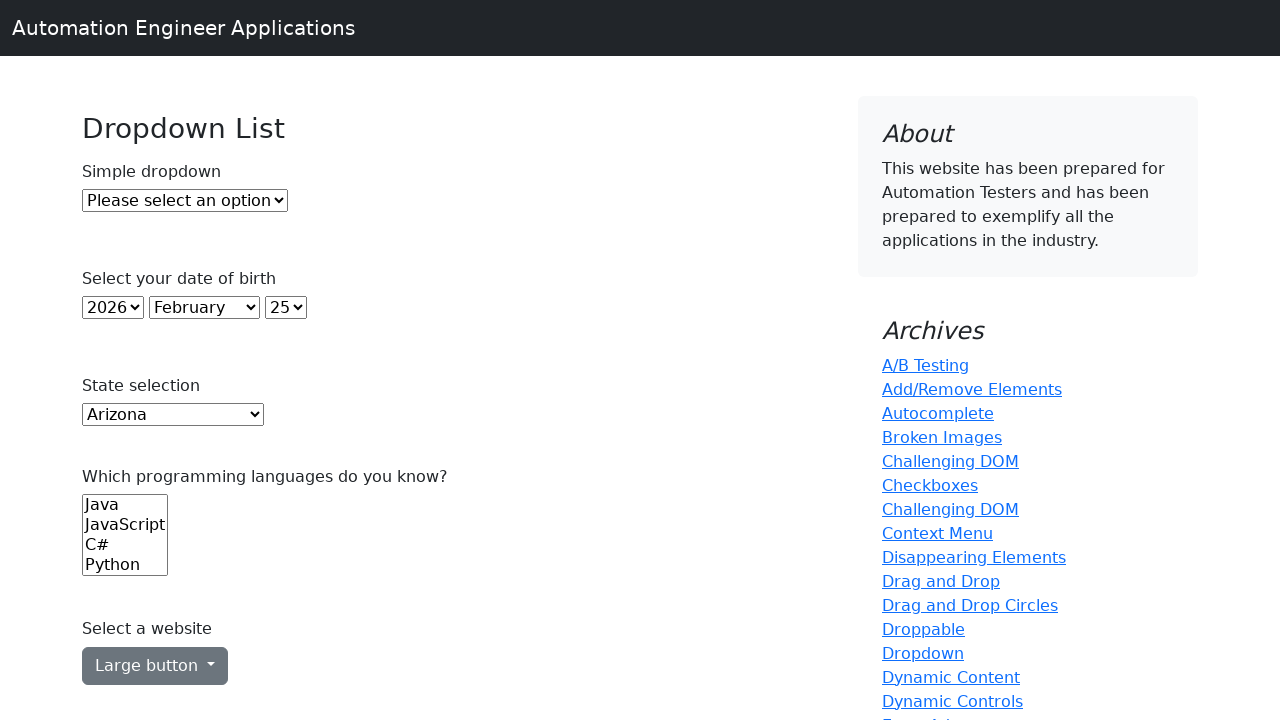

Printed dropdown option: Connecticut
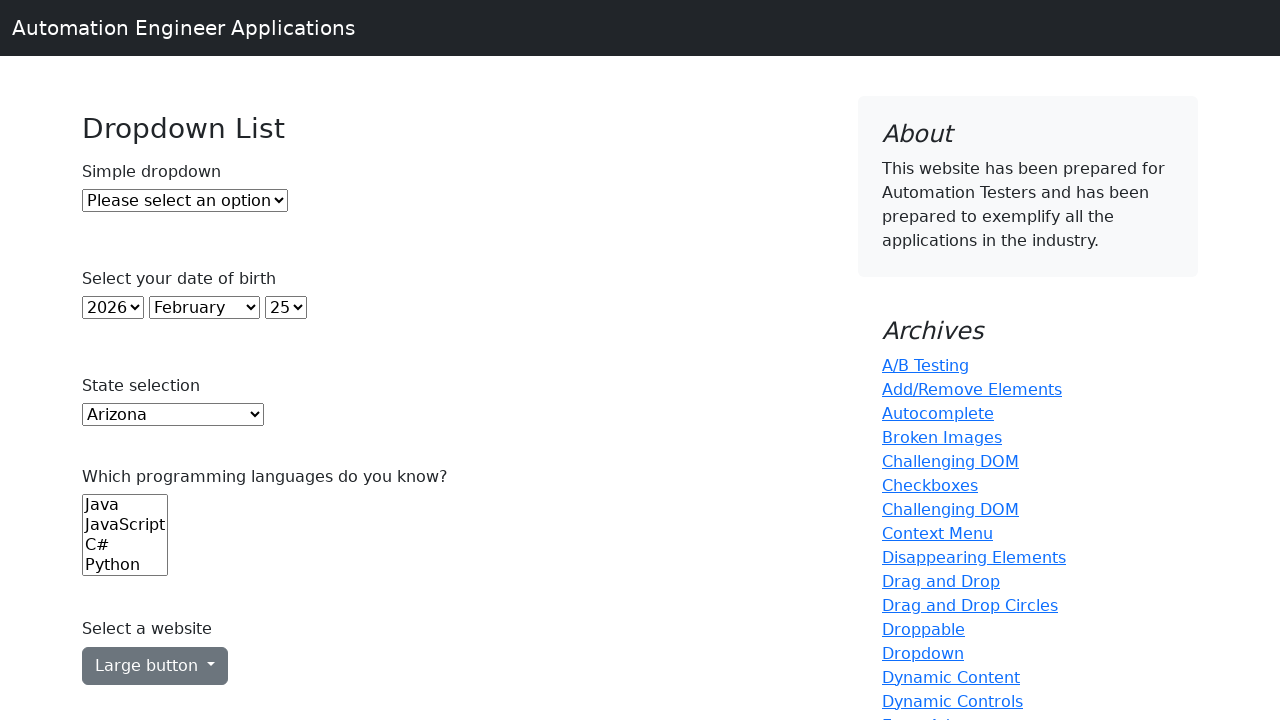

Printed dropdown option: Delaware
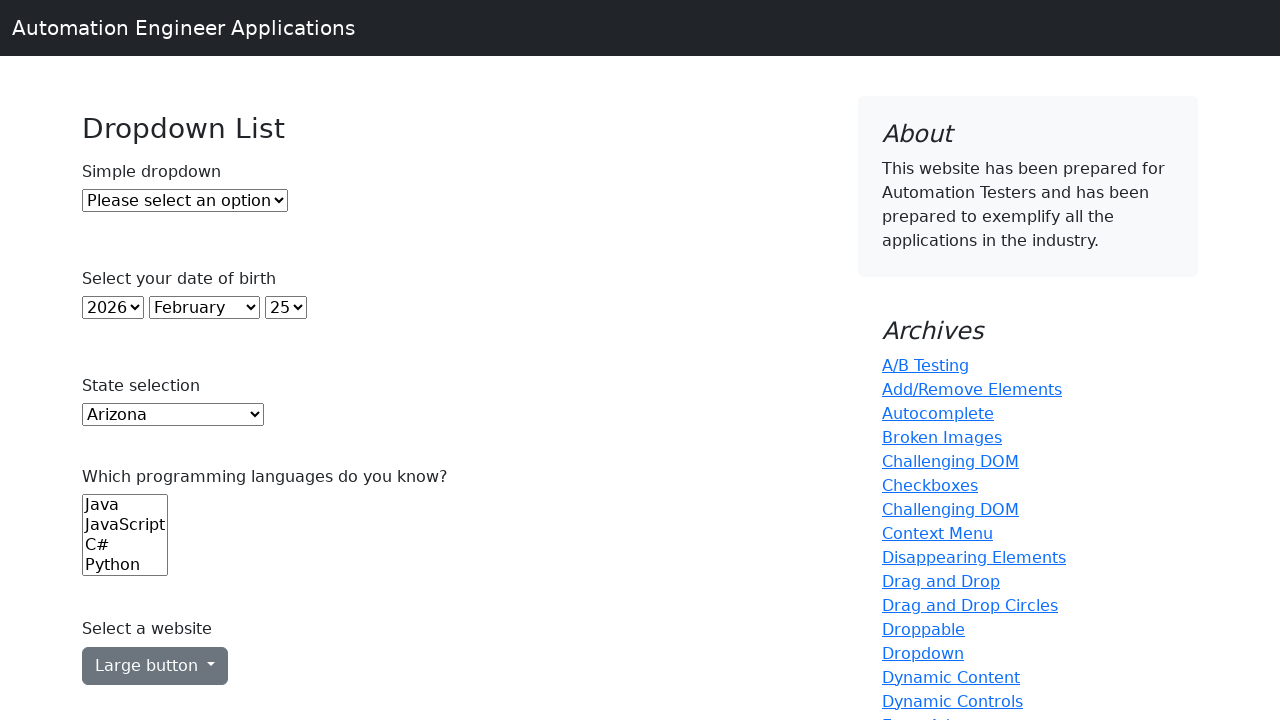

Printed dropdown option: District Of Columbia
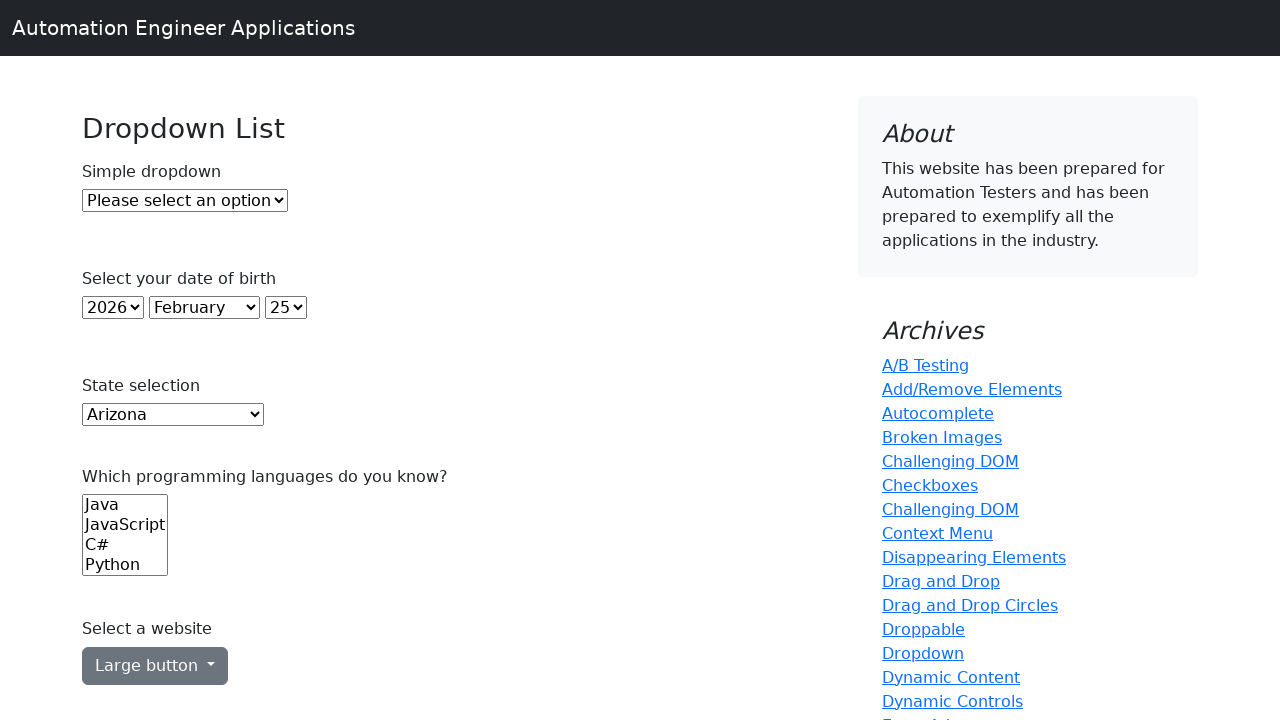

Printed dropdown option: Florida
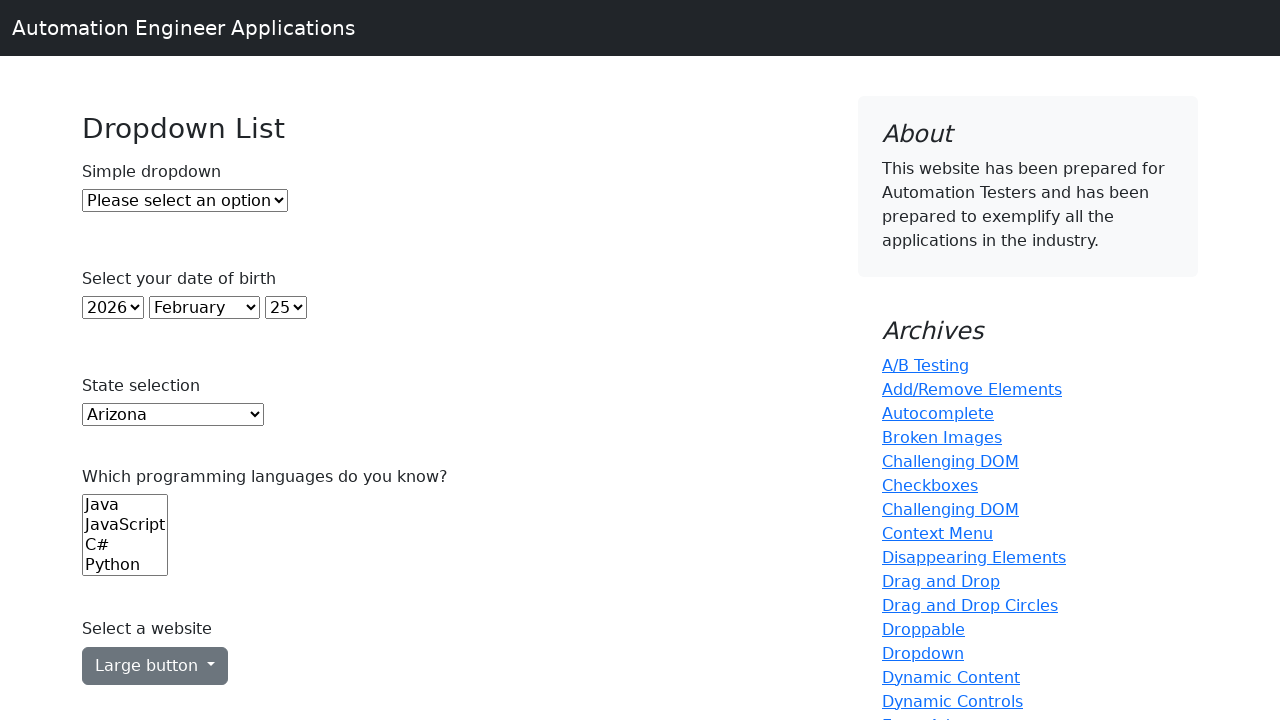

Printed dropdown option: Georgia
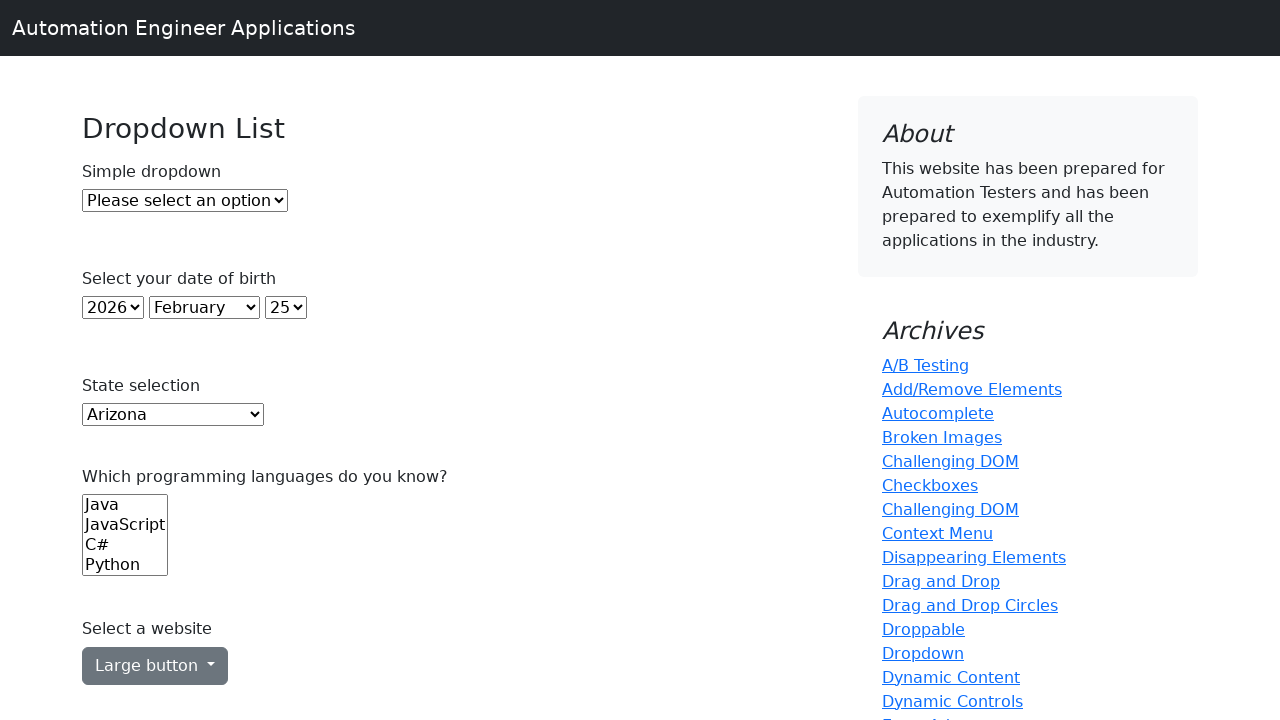

Printed dropdown option: Hawaii
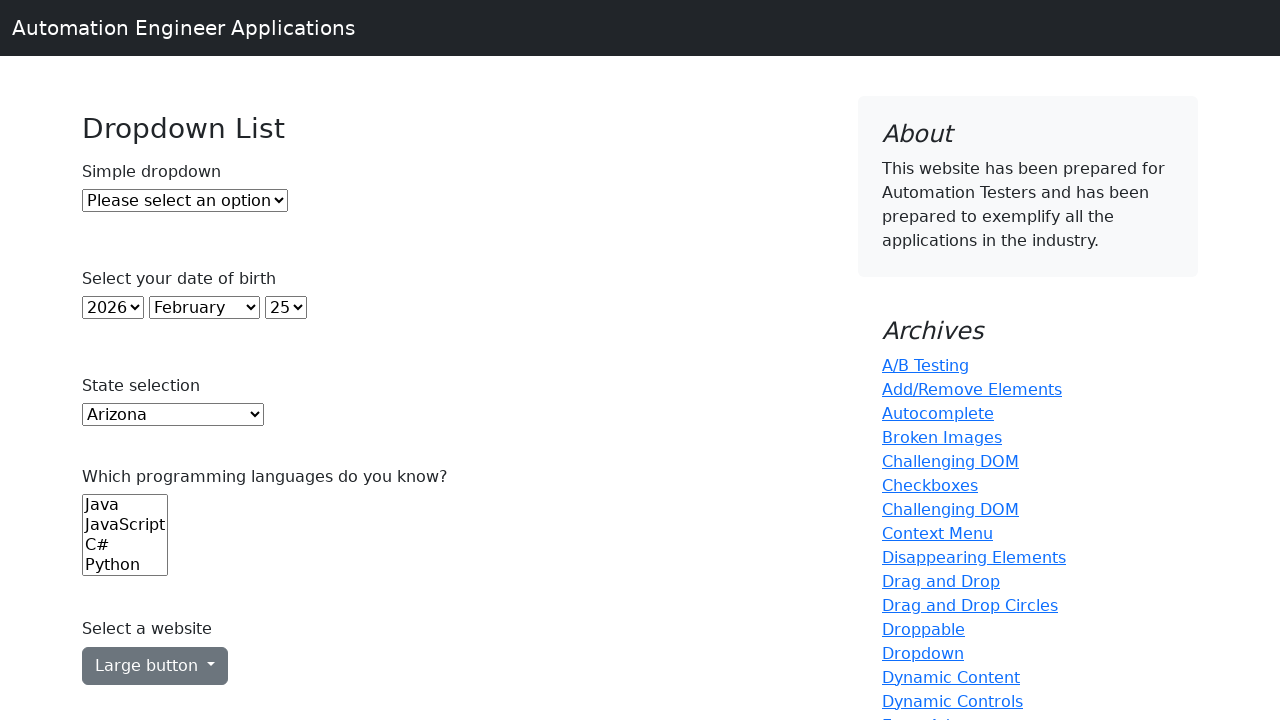

Printed dropdown option: Idaho
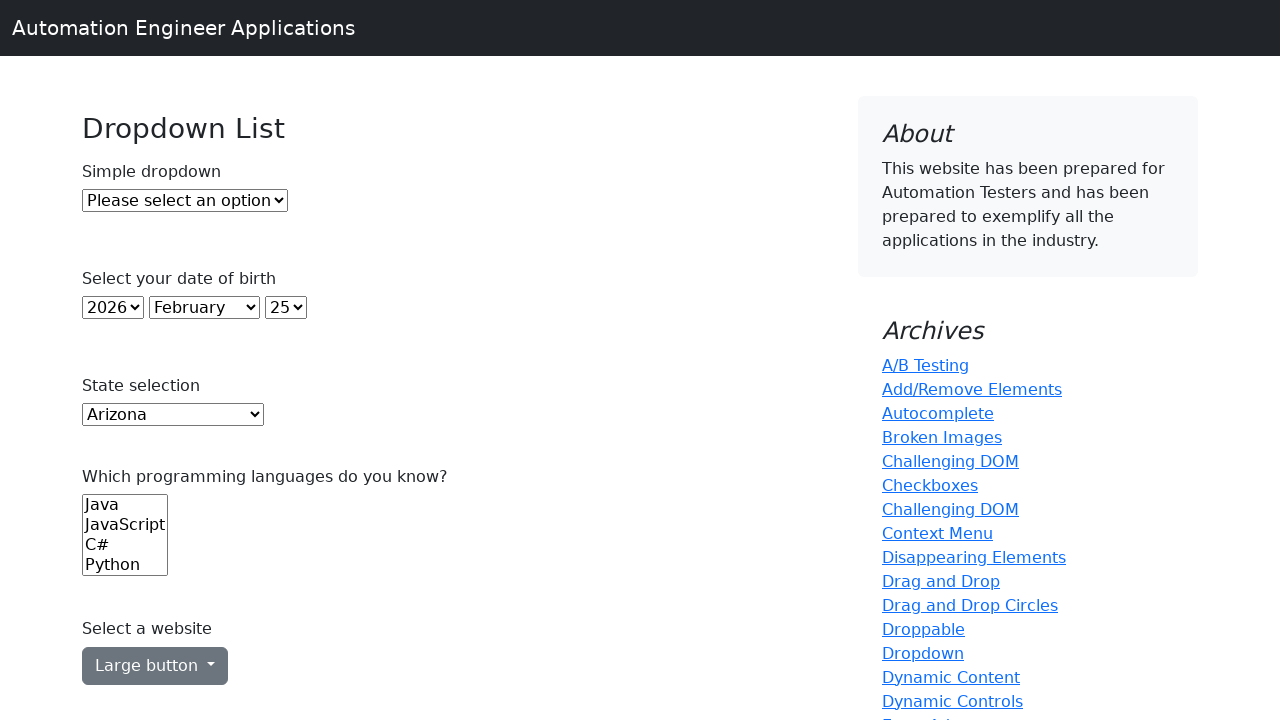

Printed dropdown option: Illinois
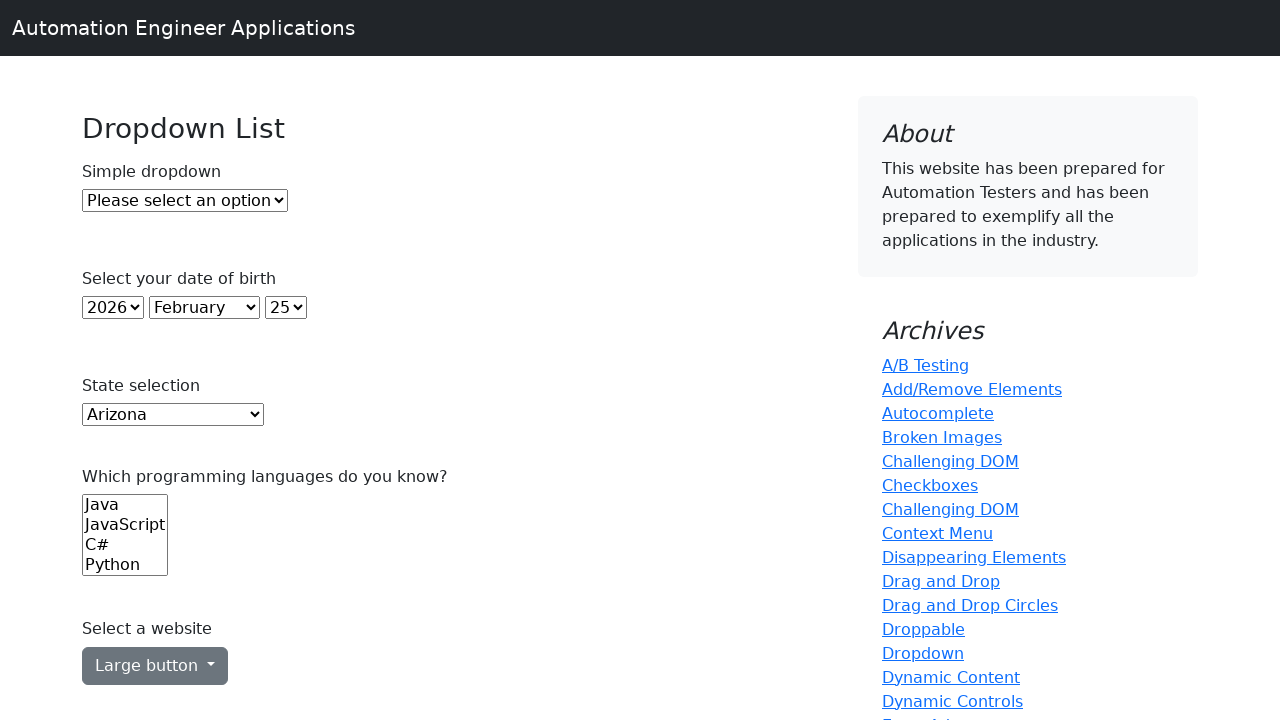

Printed dropdown option: Indiana
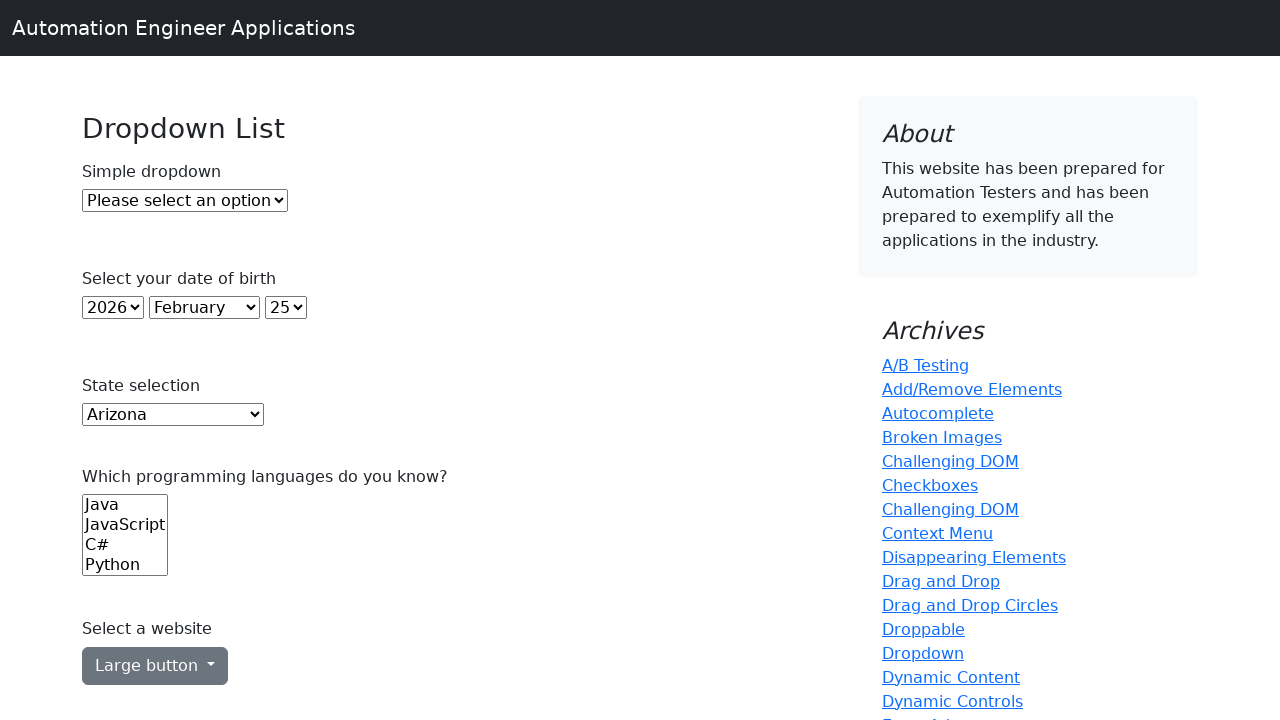

Printed dropdown option: Iowa
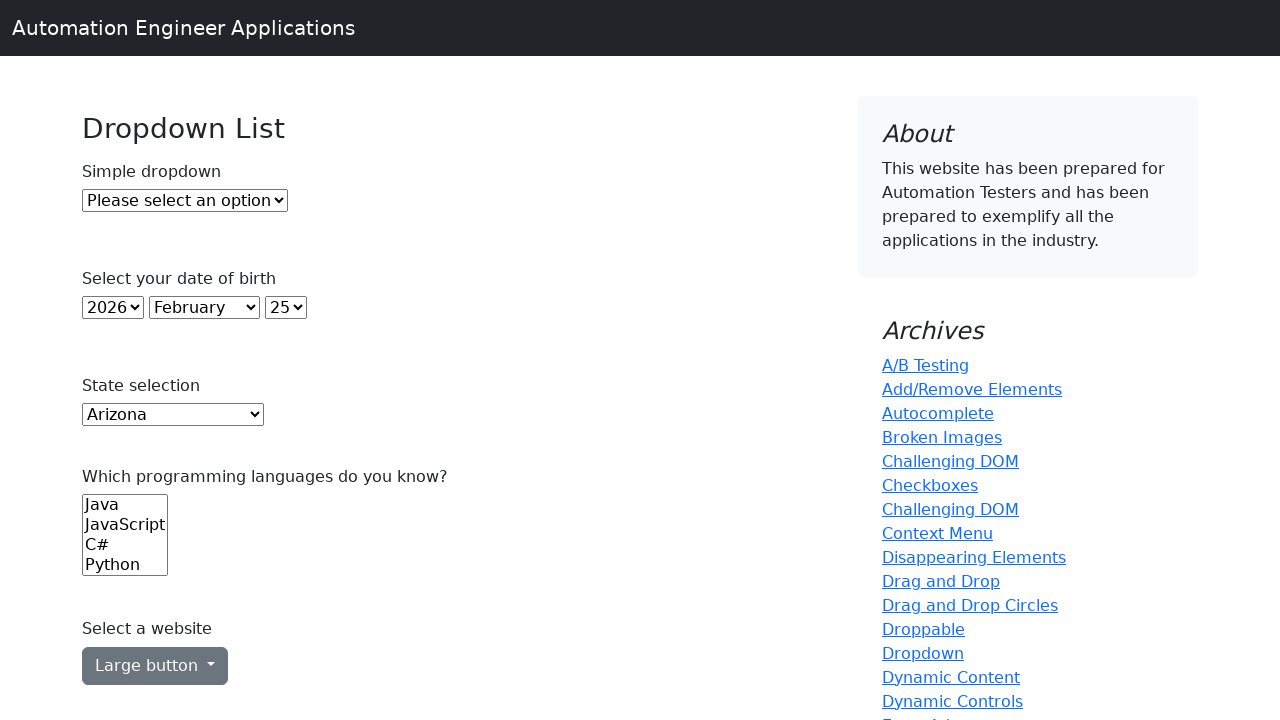

Printed dropdown option: Kansas
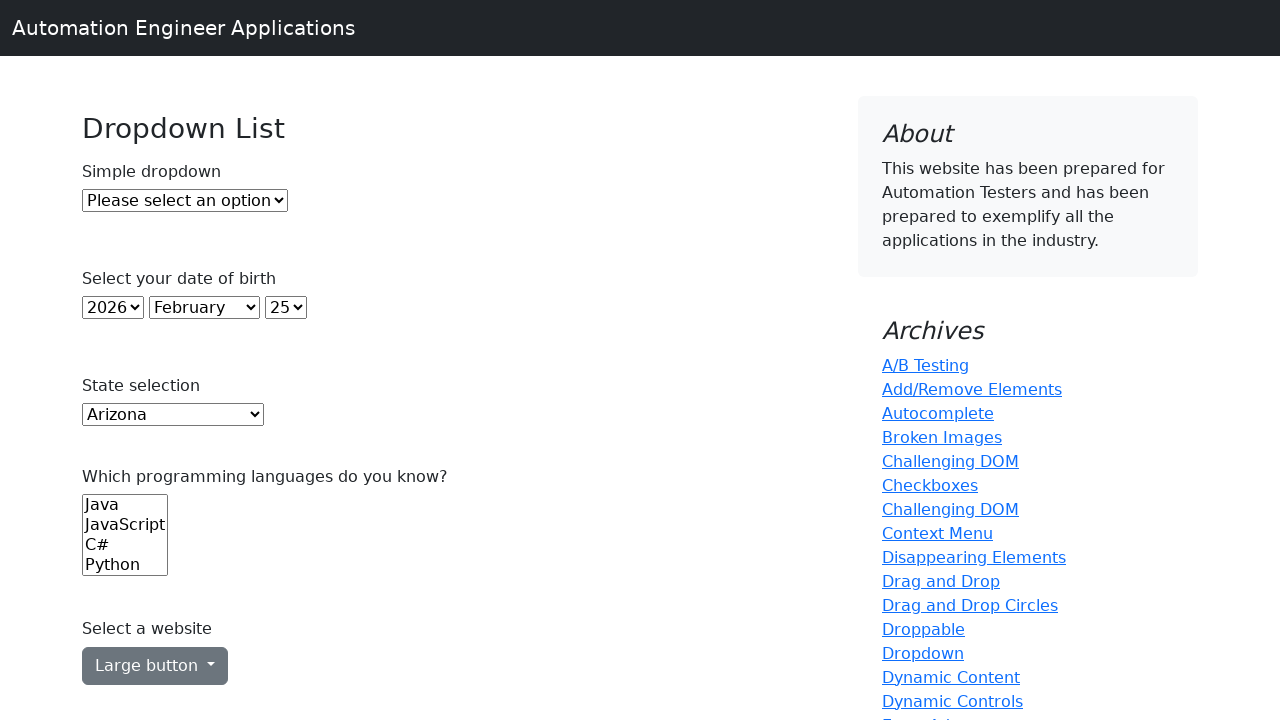

Printed dropdown option: Kentucky
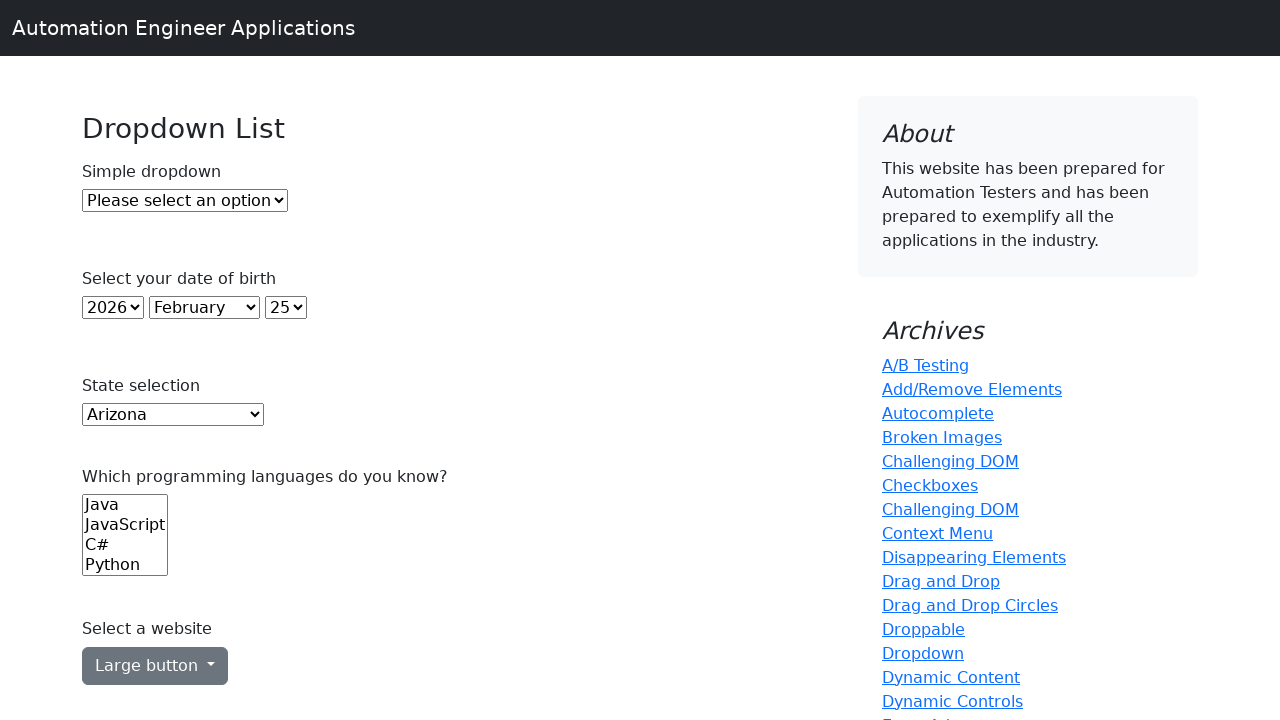

Printed dropdown option: Louisiana
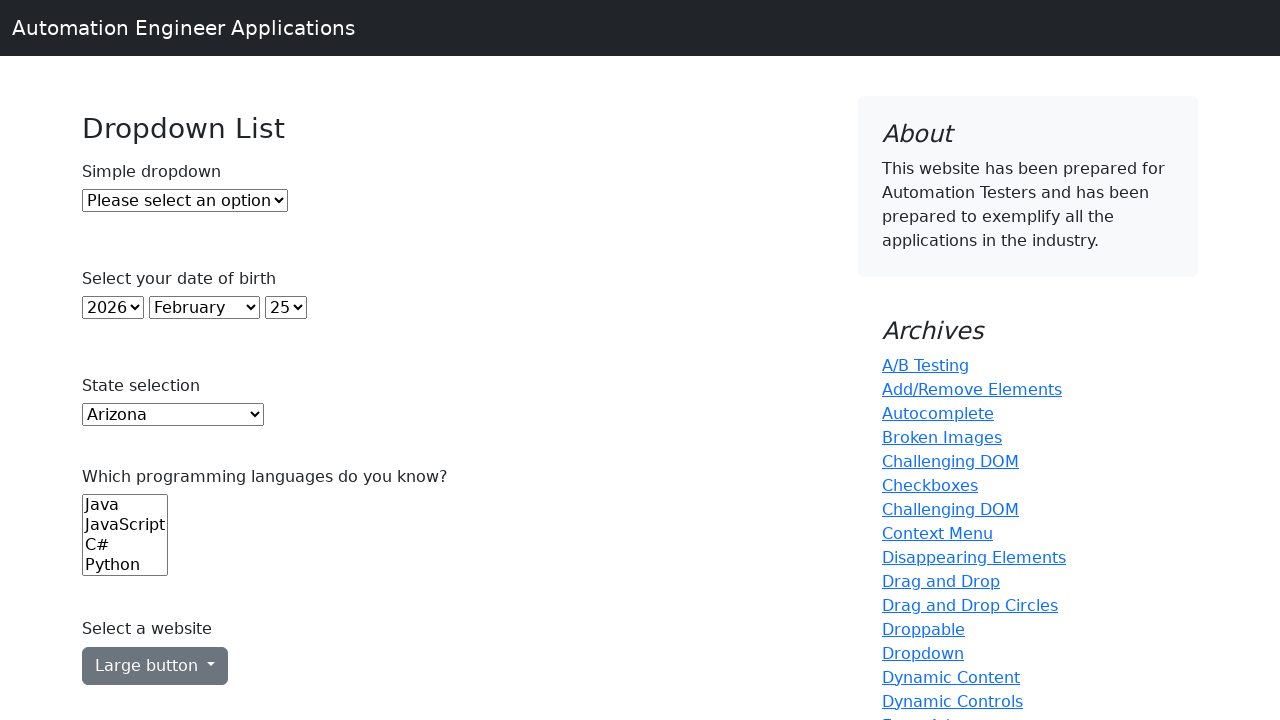

Printed dropdown option: Maine
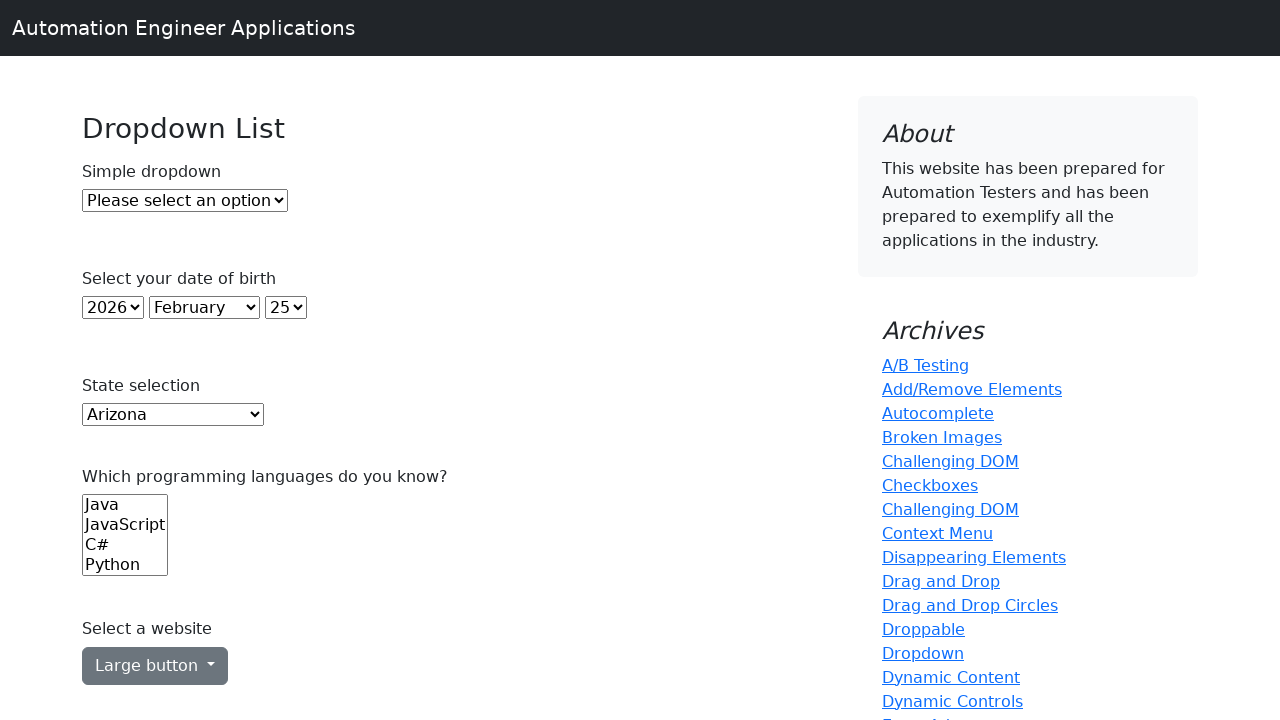

Printed dropdown option: Maryland
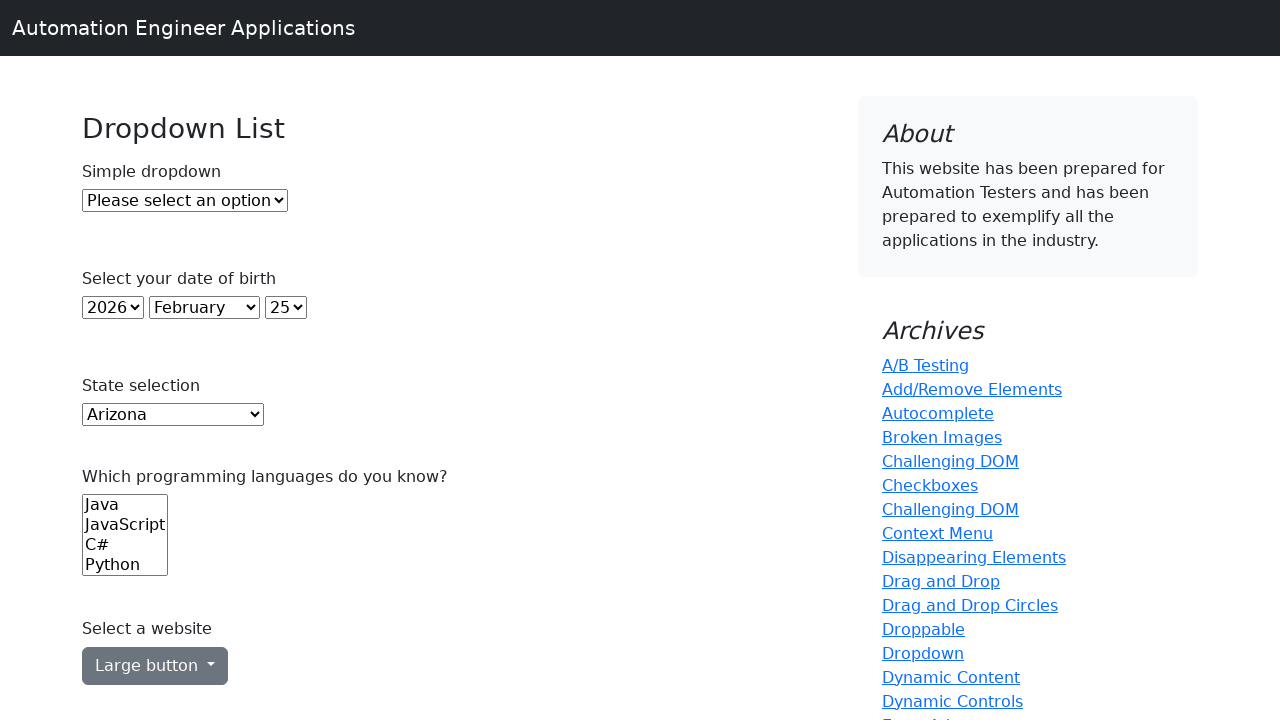

Printed dropdown option: Massachusetts
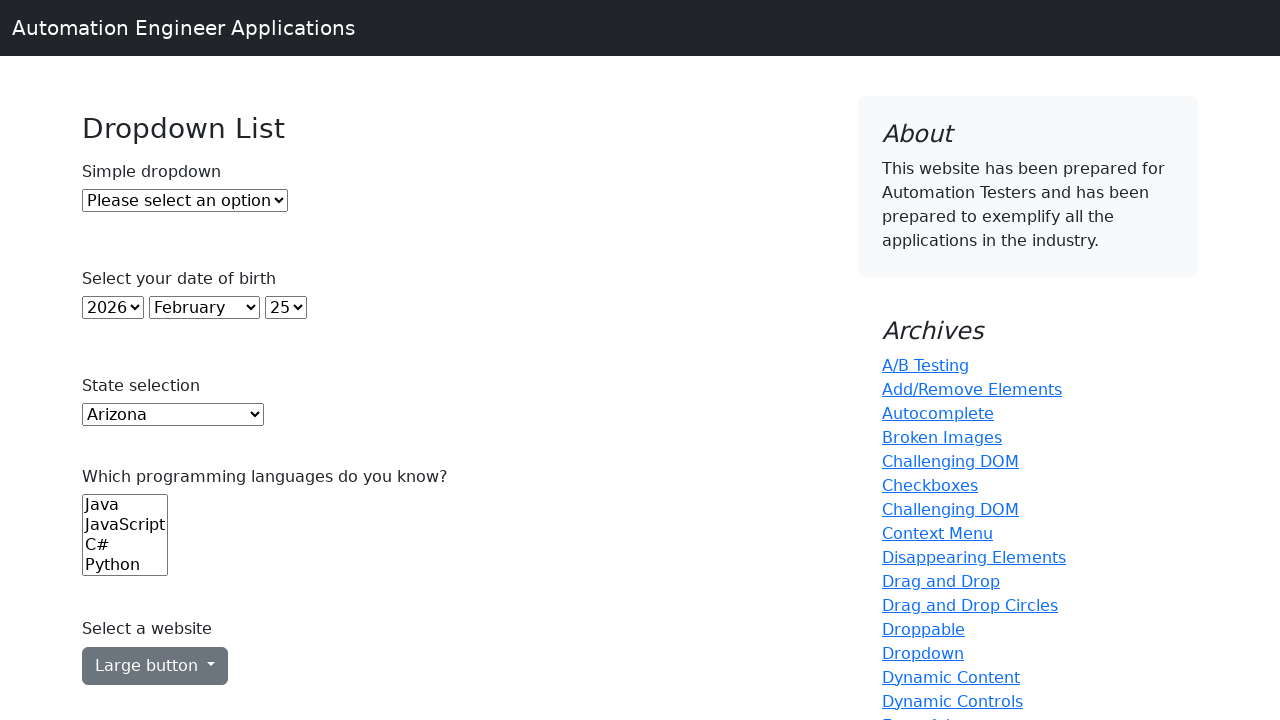

Printed dropdown option: Michigan
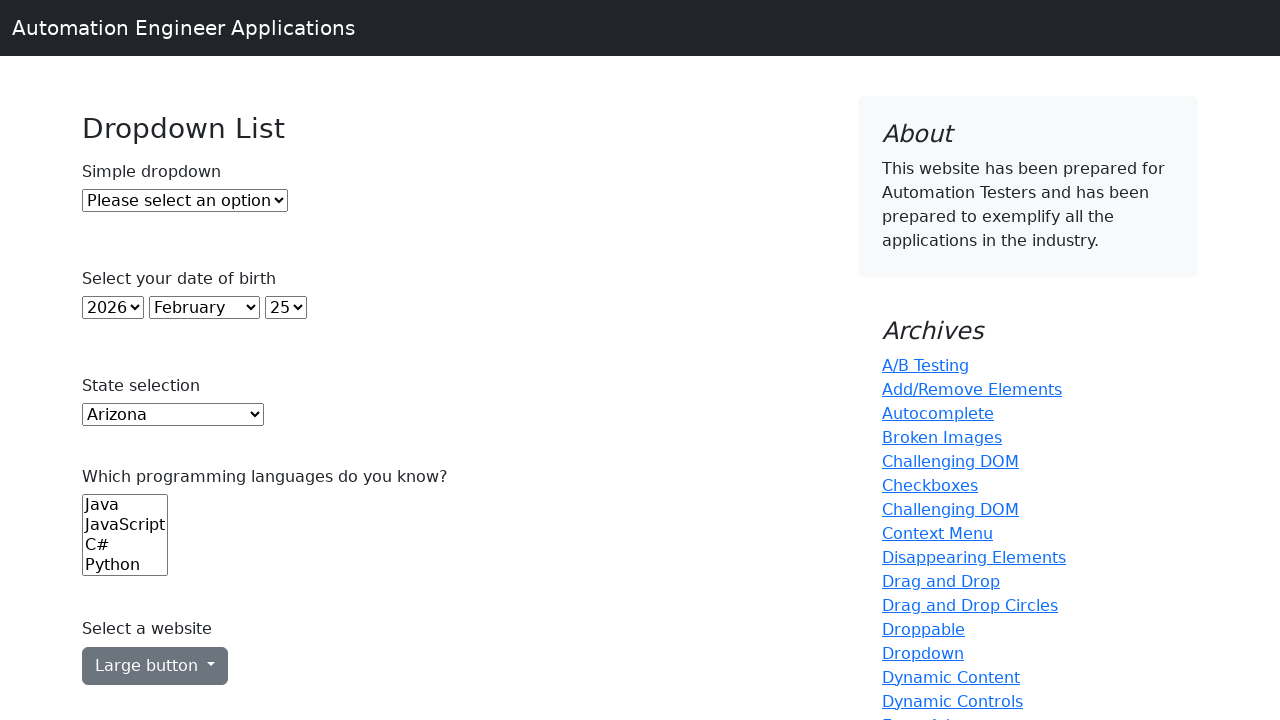

Printed dropdown option: Minnesota
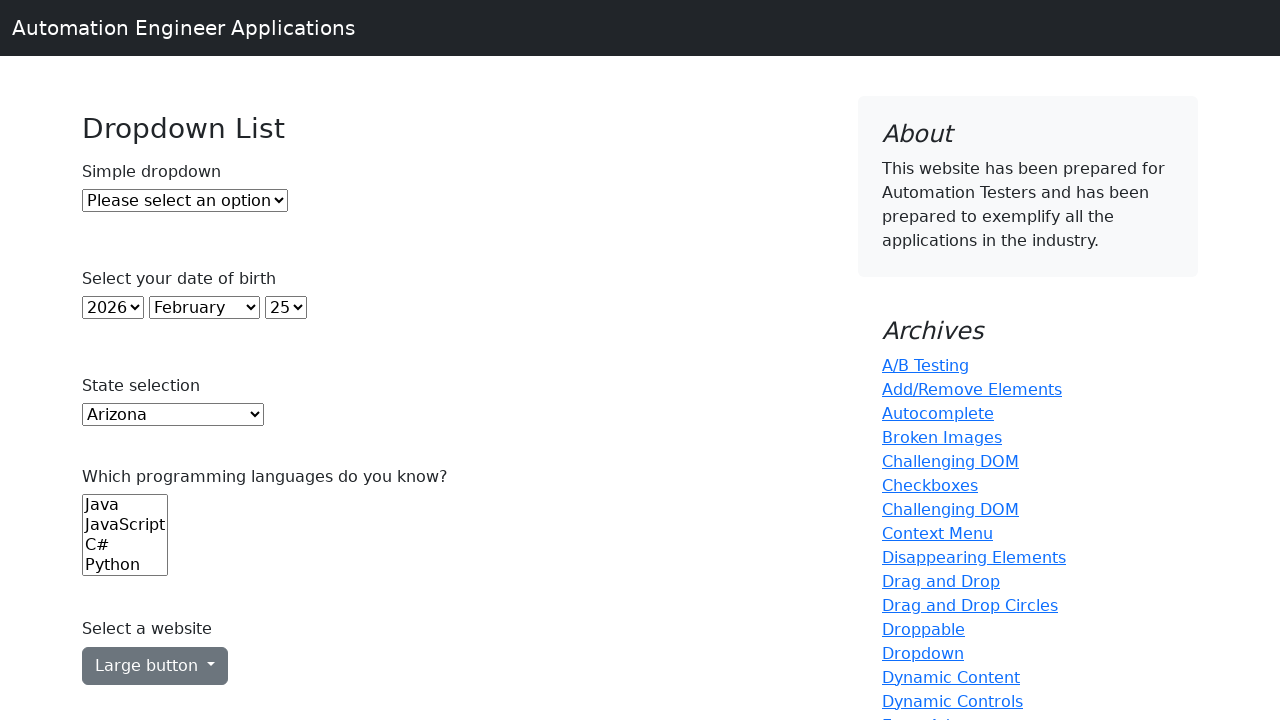

Printed dropdown option: Mississippi
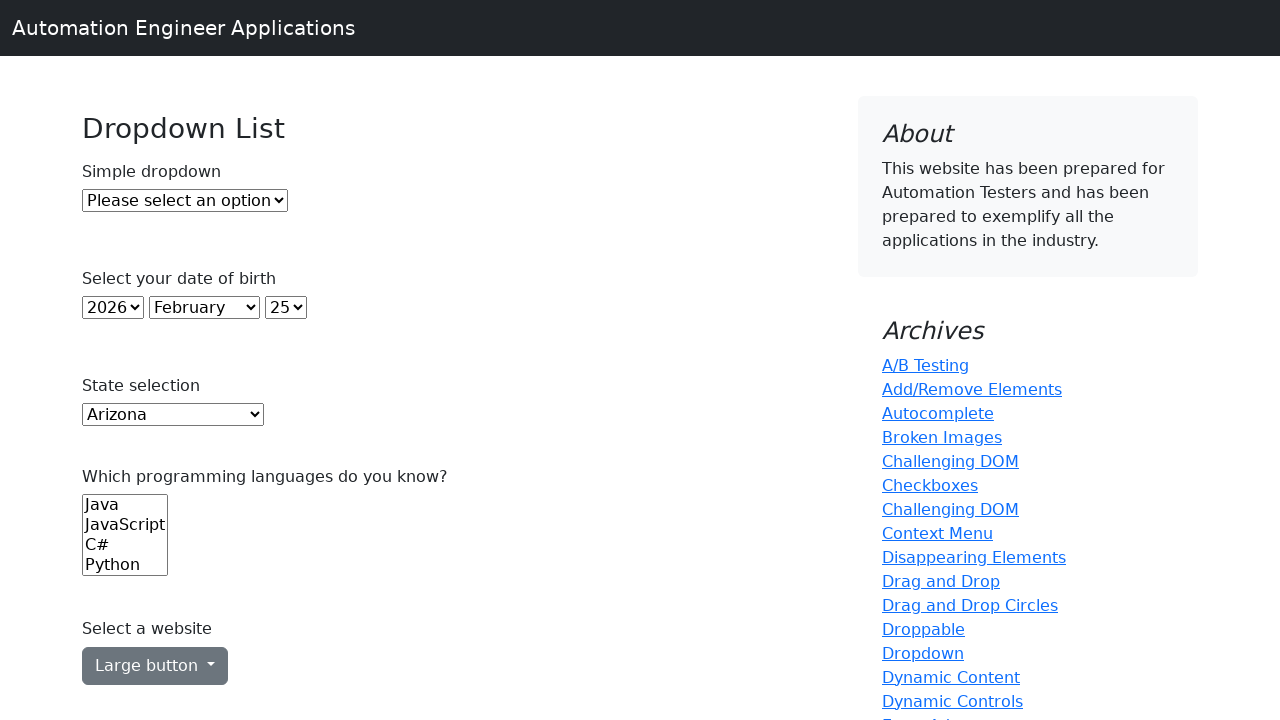

Printed dropdown option: Missouri
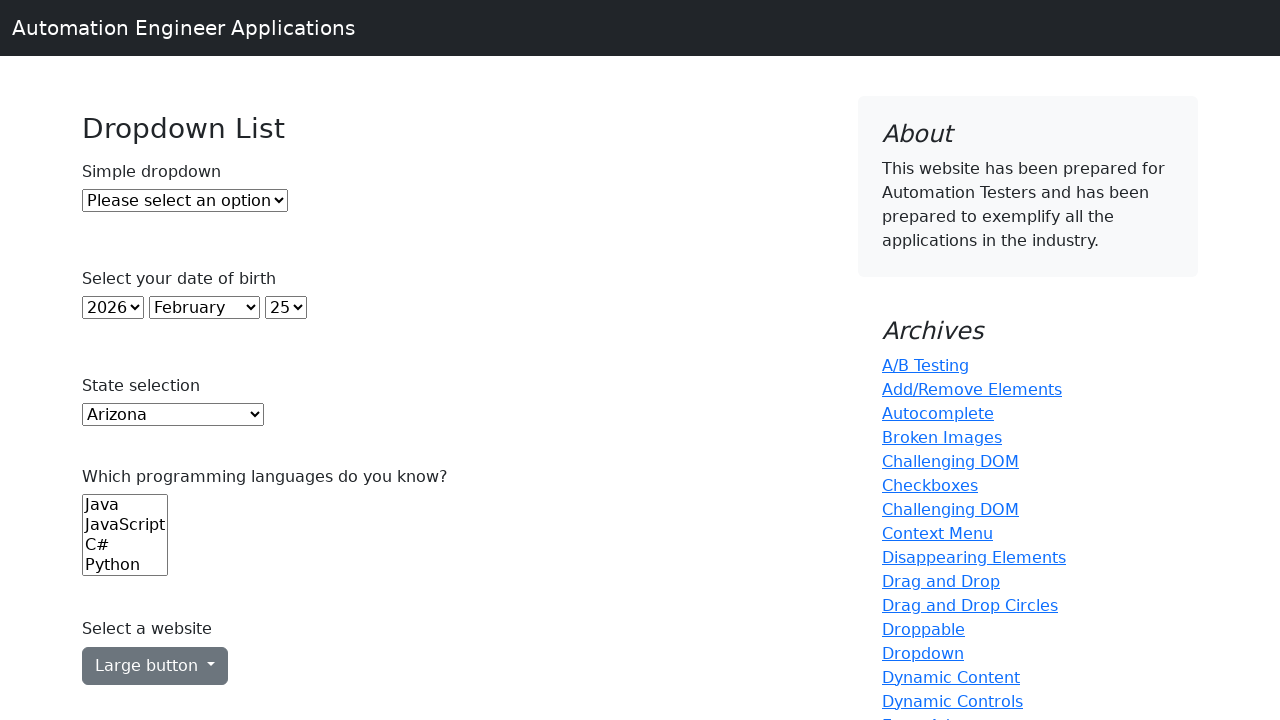

Printed dropdown option: Montana
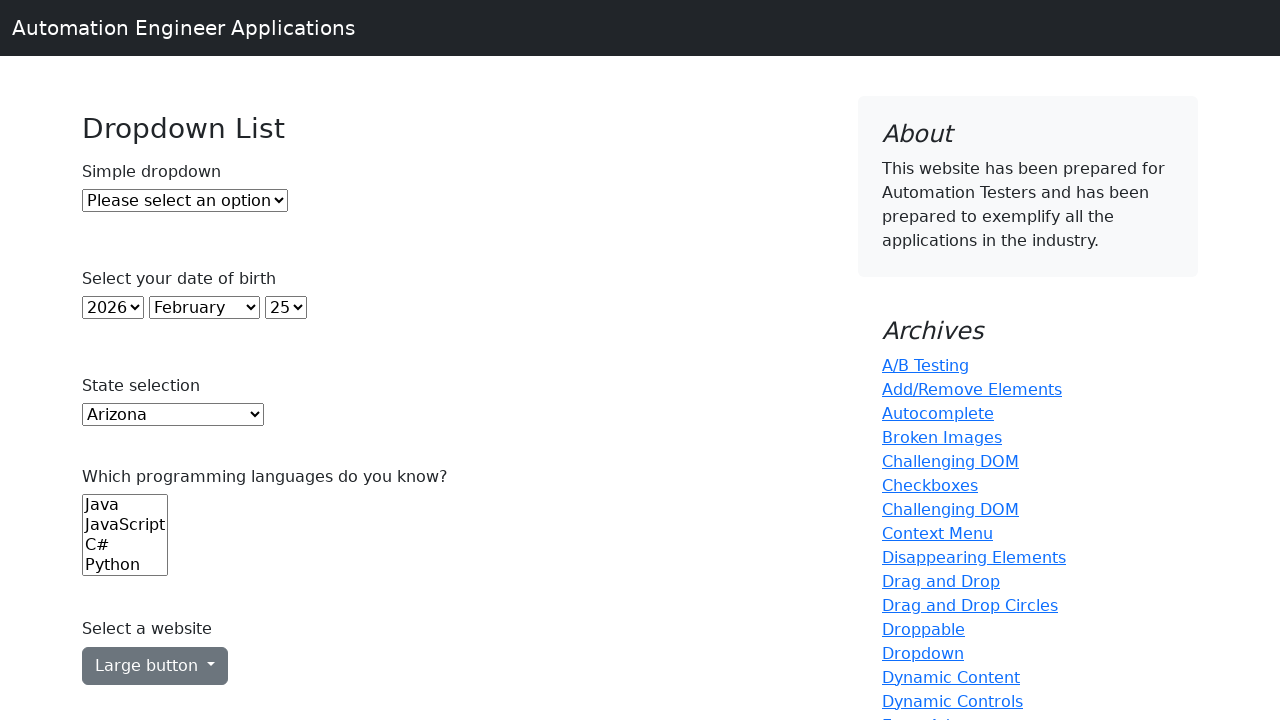

Printed dropdown option: Nebraska
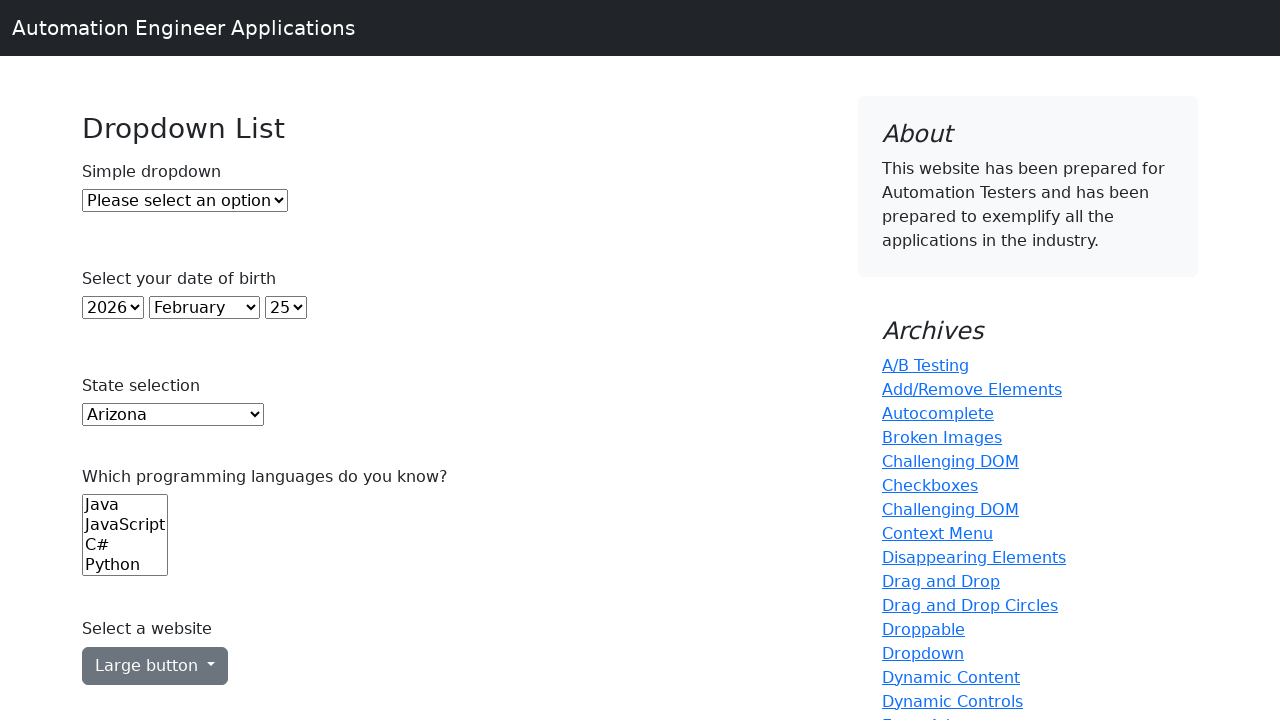

Printed dropdown option: Nevada
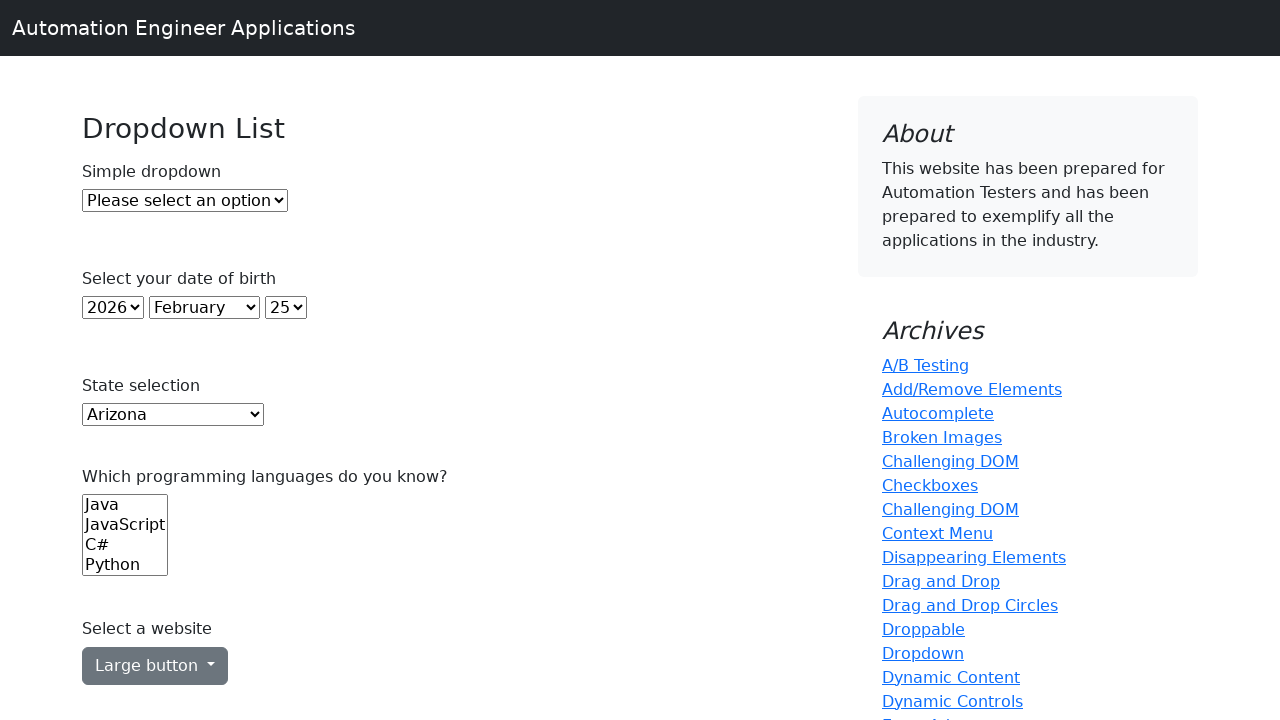

Printed dropdown option: New Hampshire
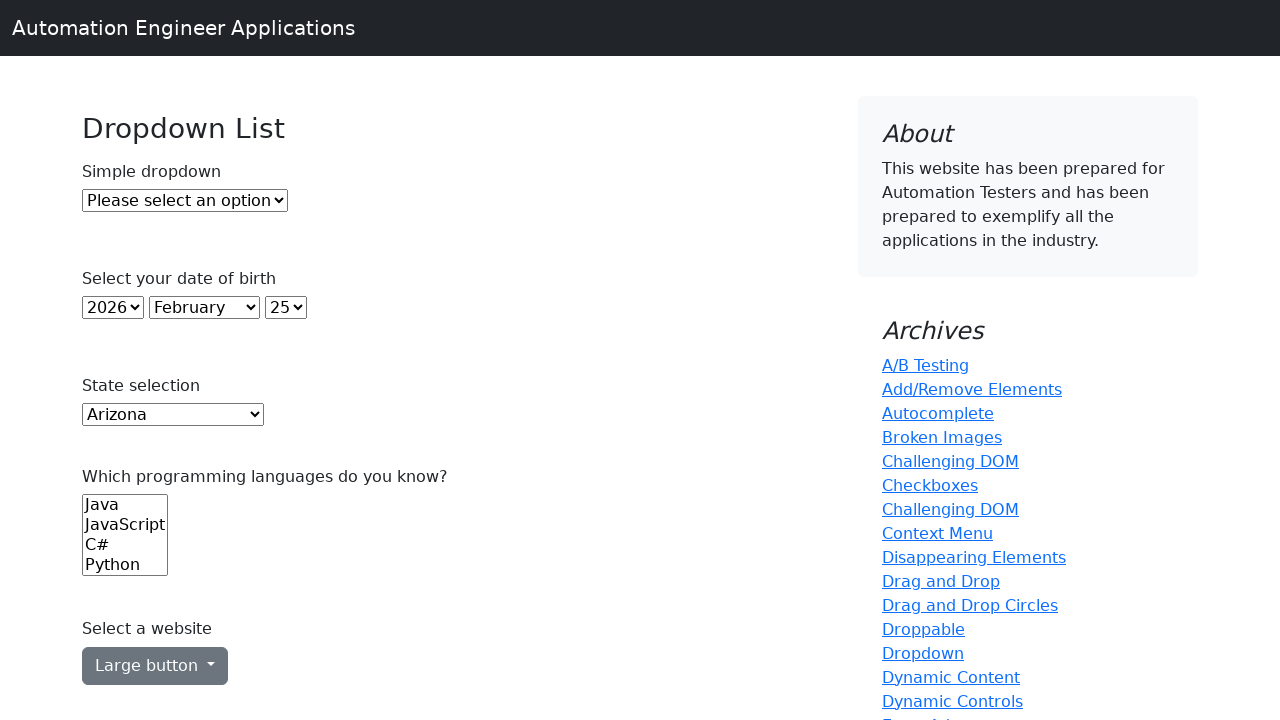

Printed dropdown option: New Jersey
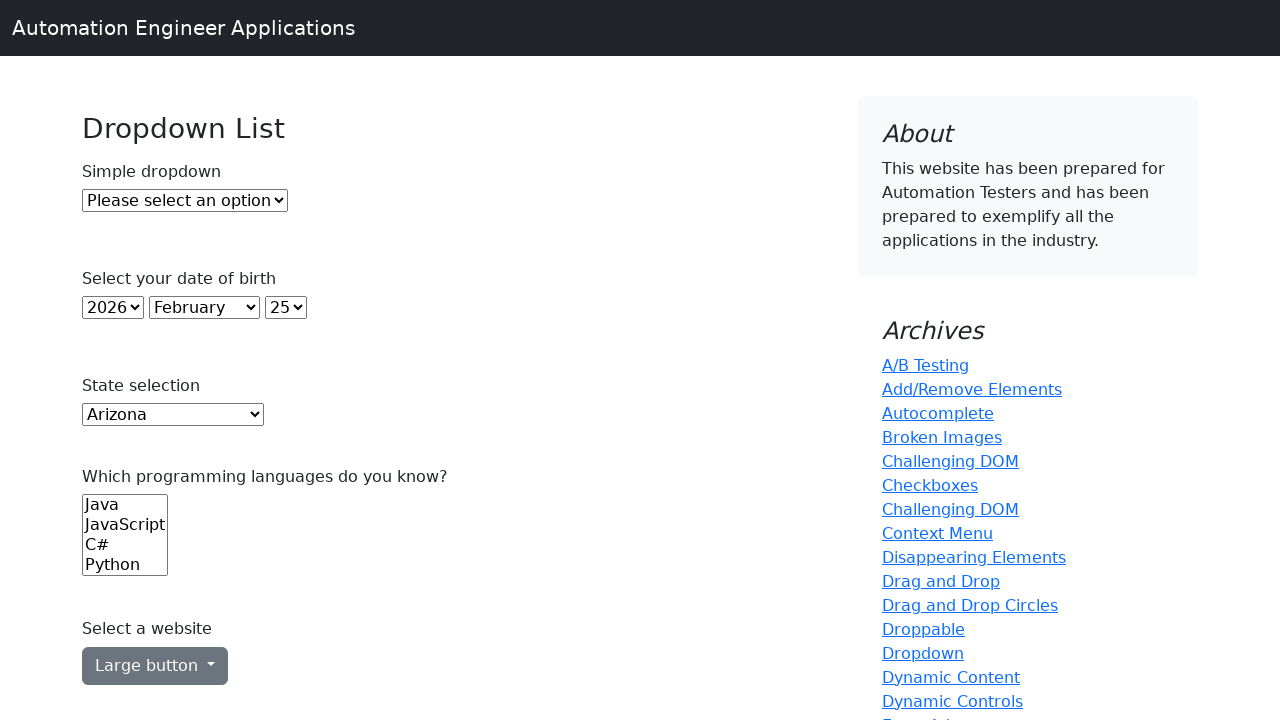

Printed dropdown option: New Mexico
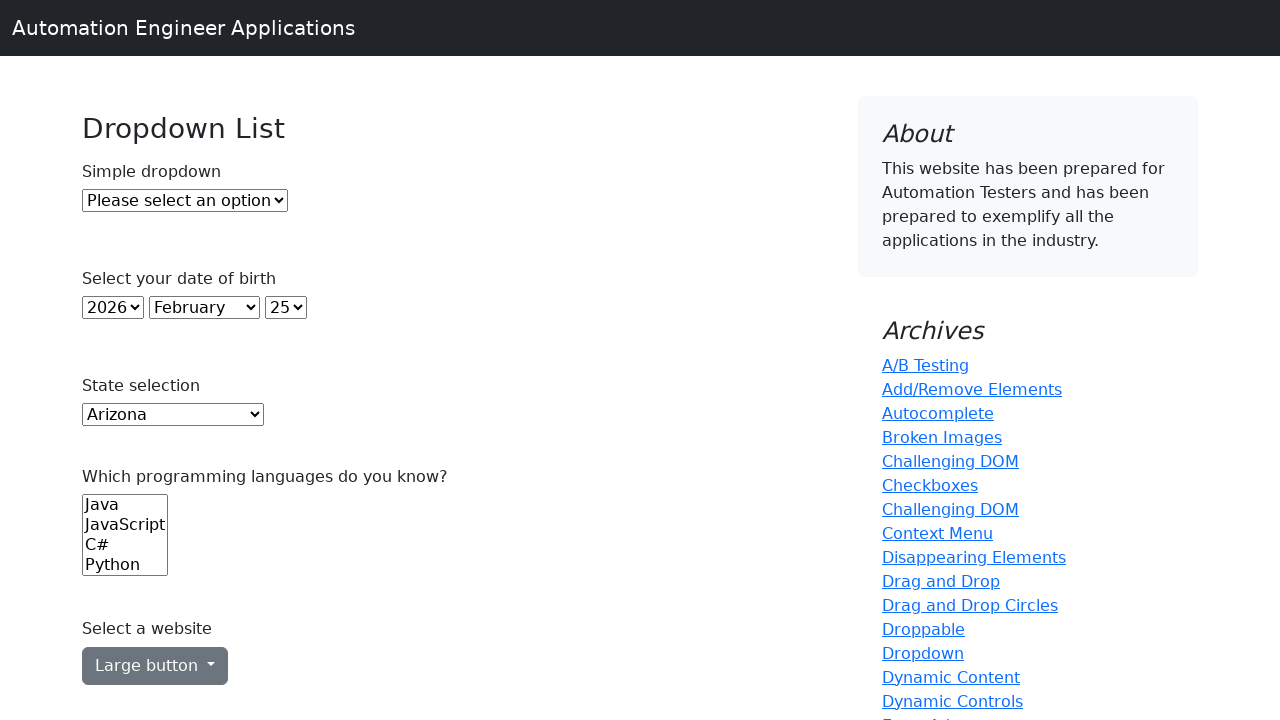

Printed dropdown option: New York
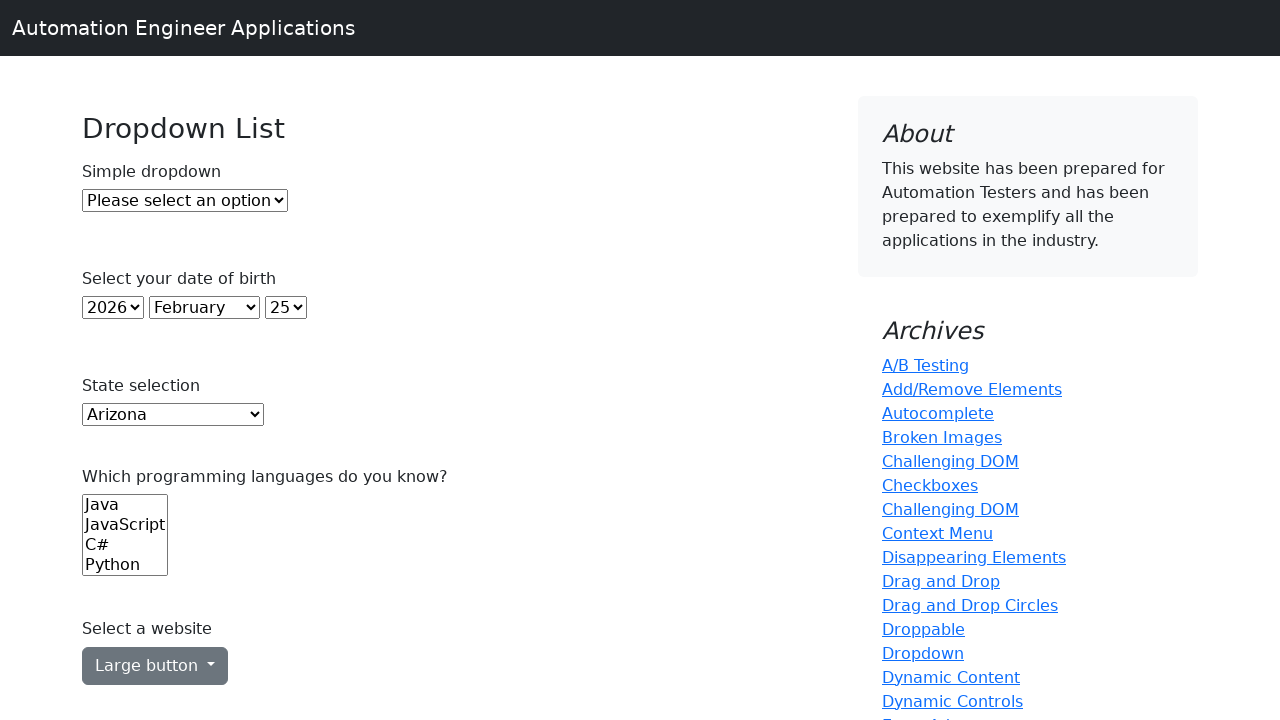

Printed dropdown option: North Carolina
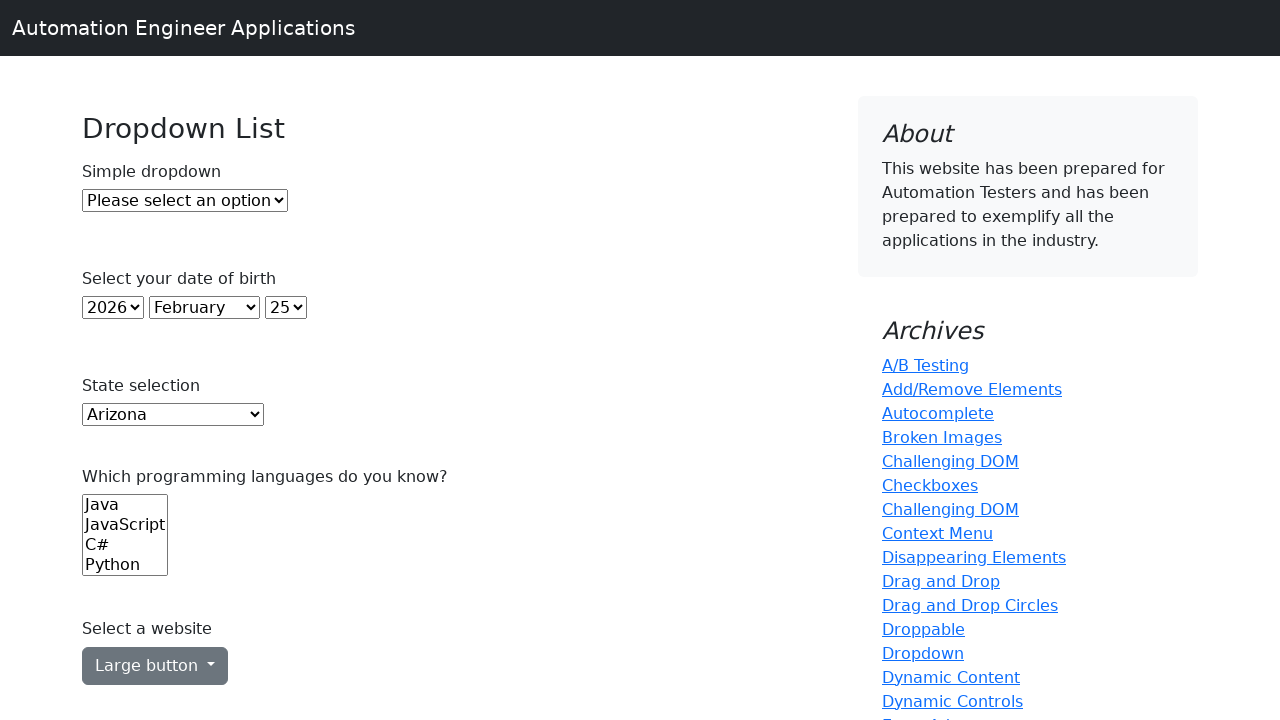

Printed dropdown option: North Dakota
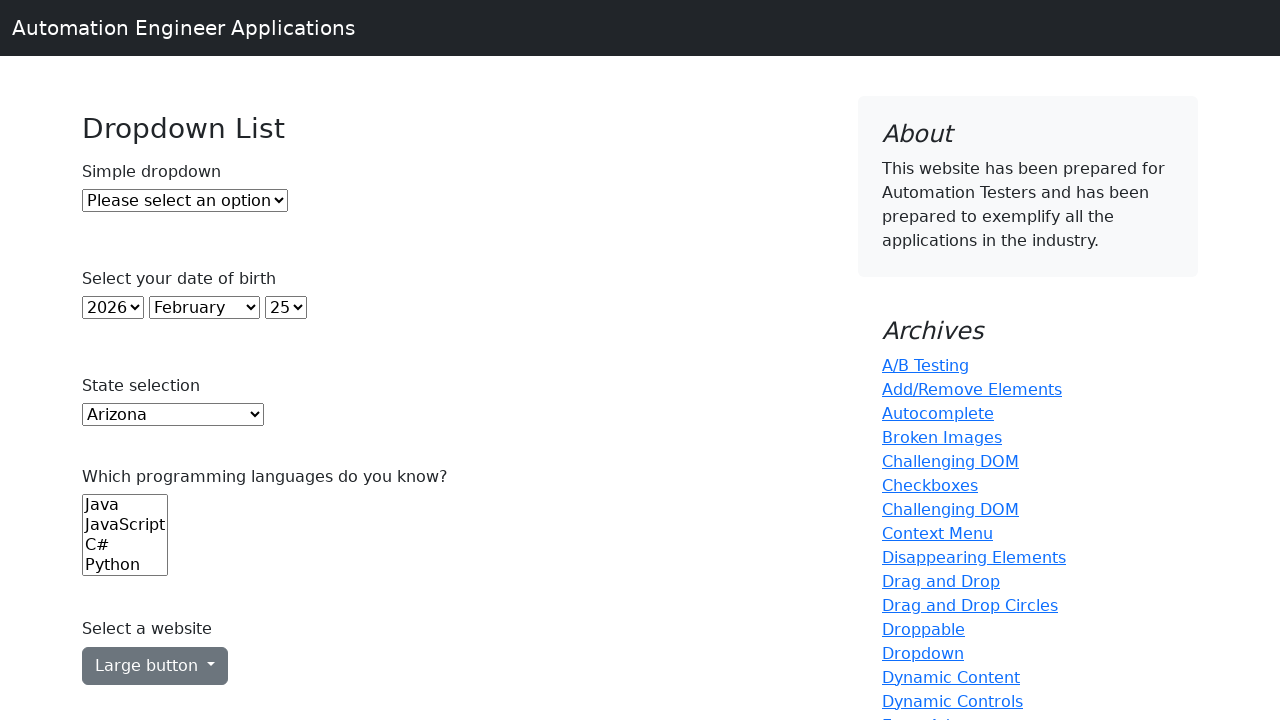

Printed dropdown option: Ohio
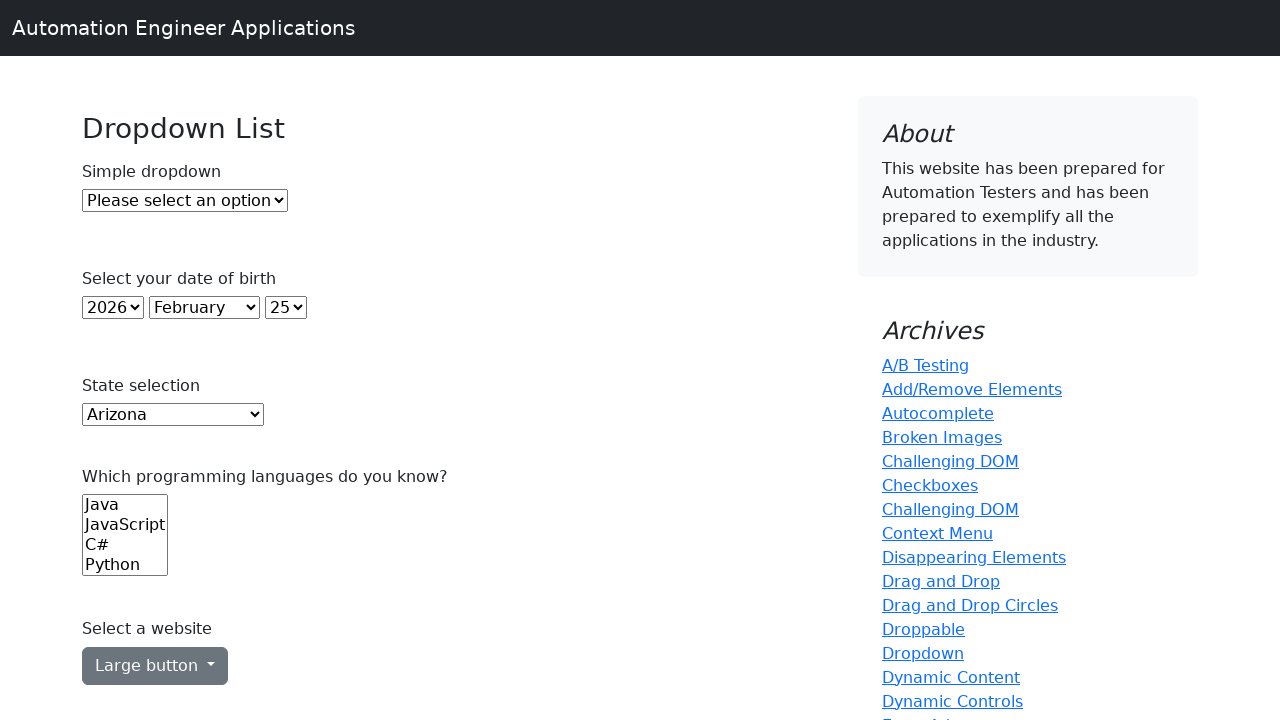

Printed dropdown option: Oklahoma
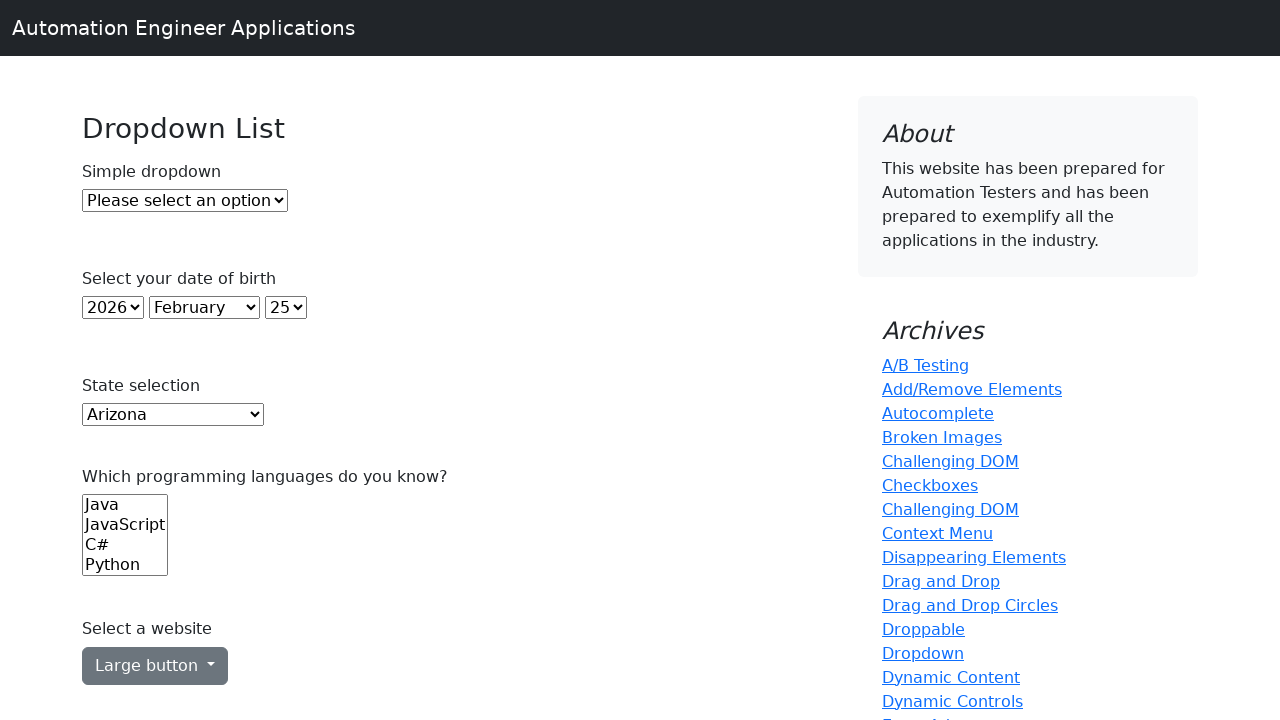

Printed dropdown option: Oregon
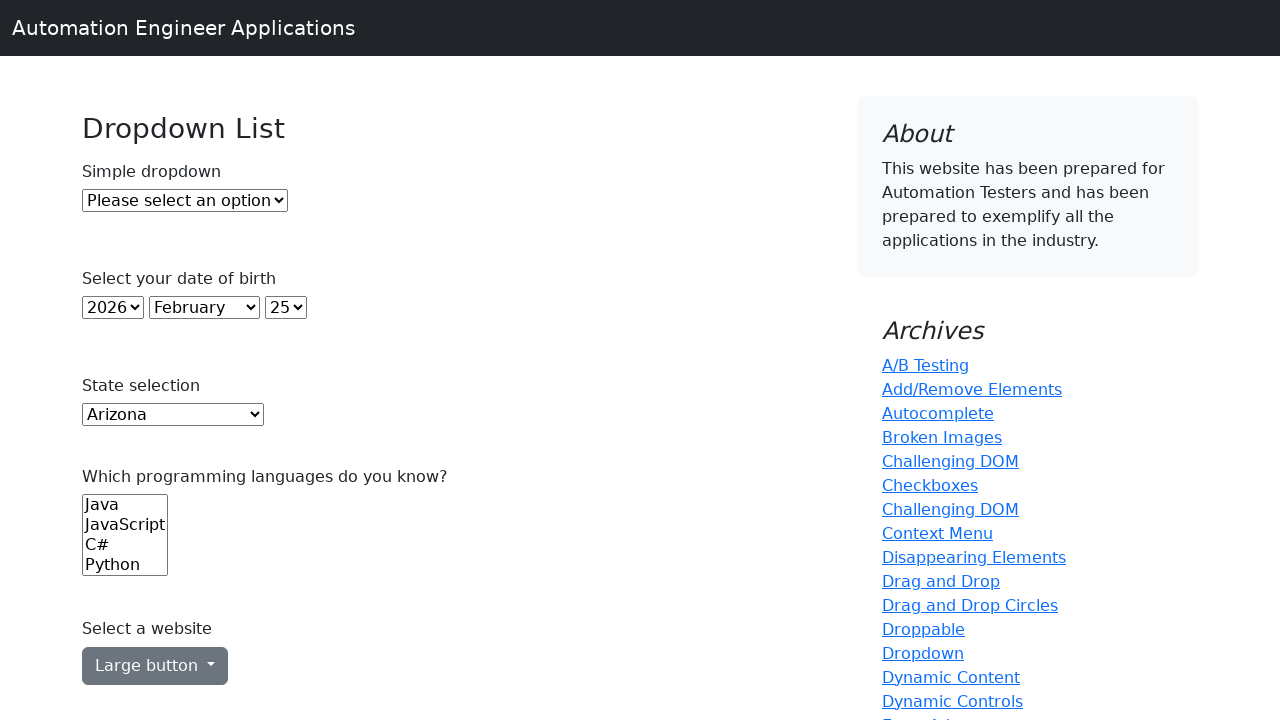

Printed dropdown option: Pennsylvania
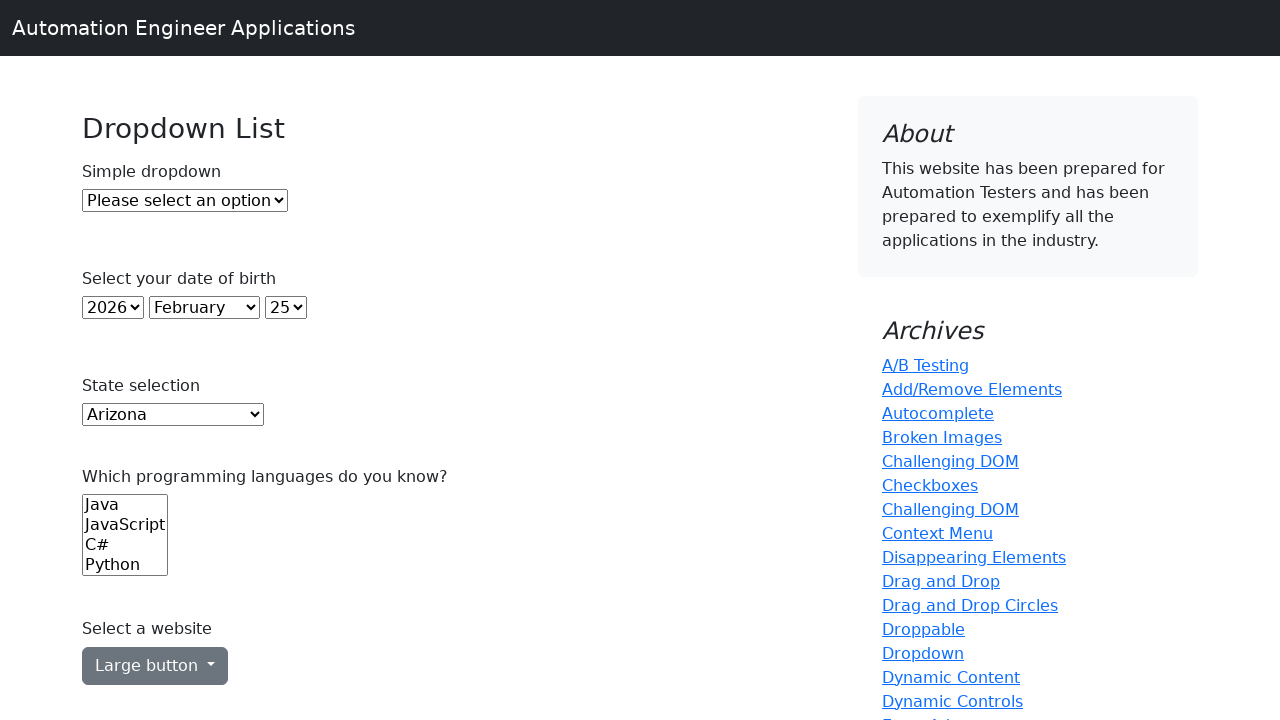

Printed dropdown option: Rhode Island
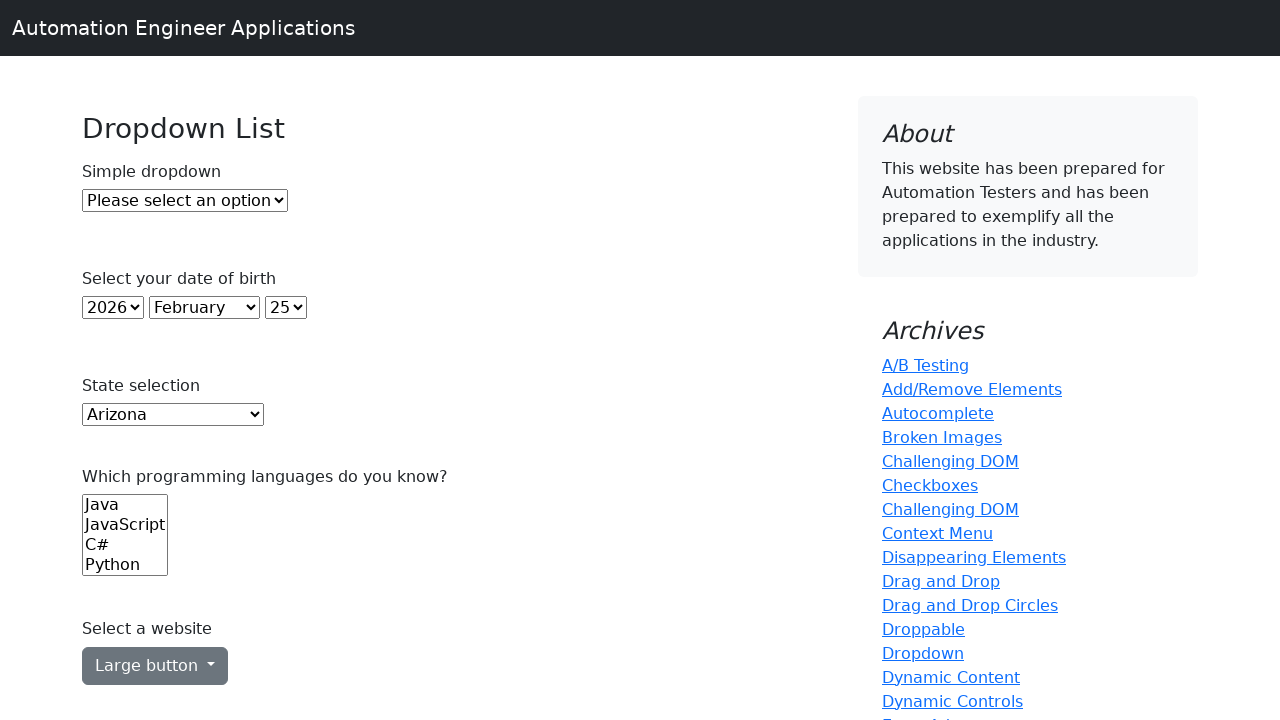

Printed dropdown option: South Carolina
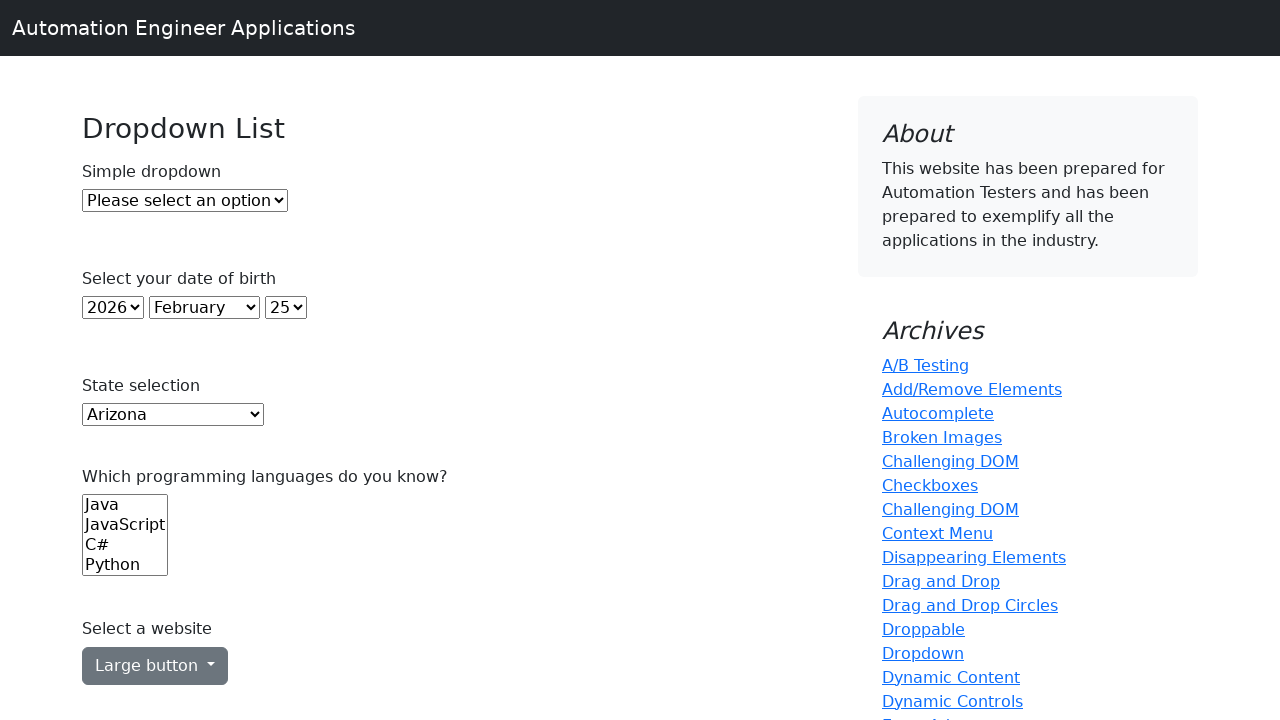

Printed dropdown option: South Dakota
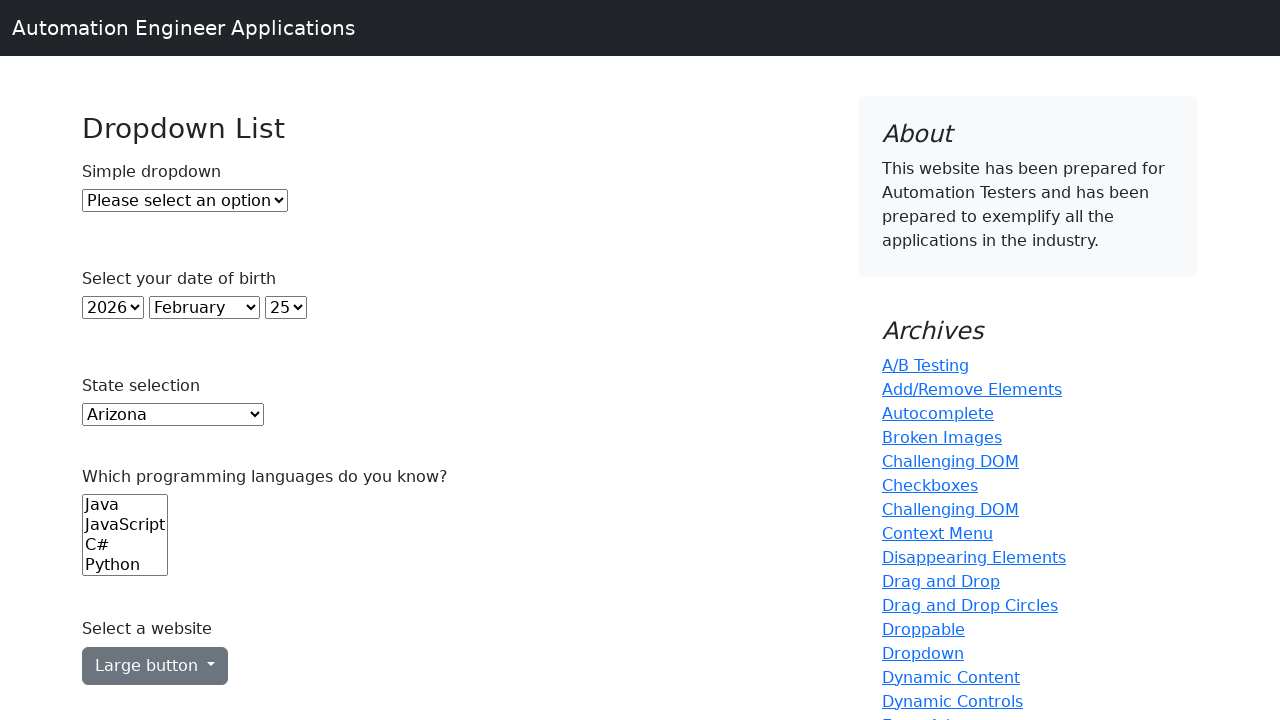

Printed dropdown option: Tennessee
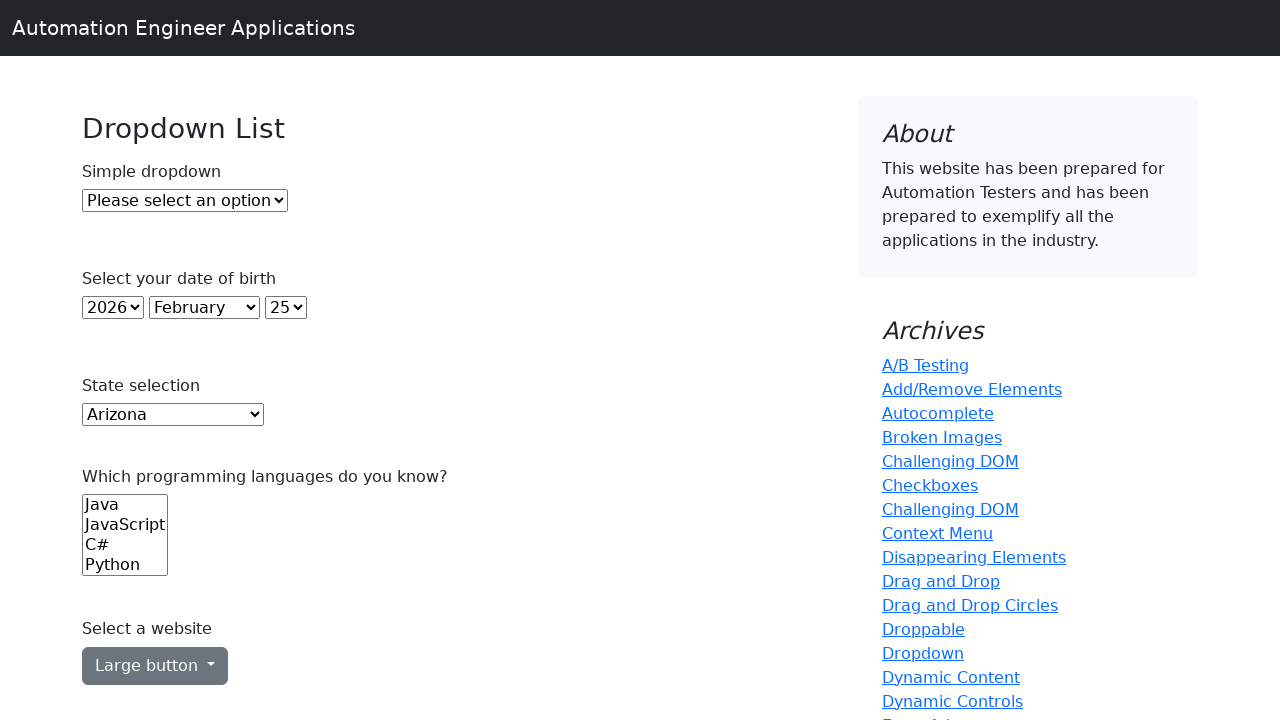

Printed dropdown option: Texas
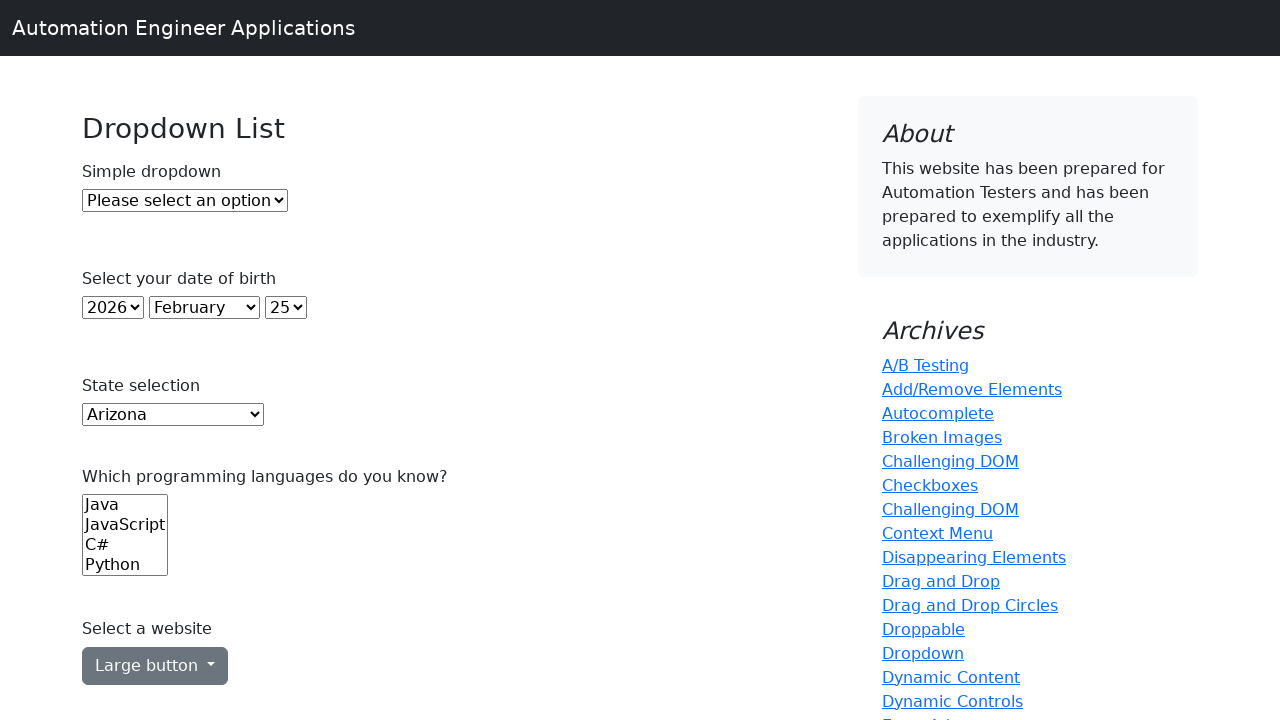

Printed dropdown option: Utah
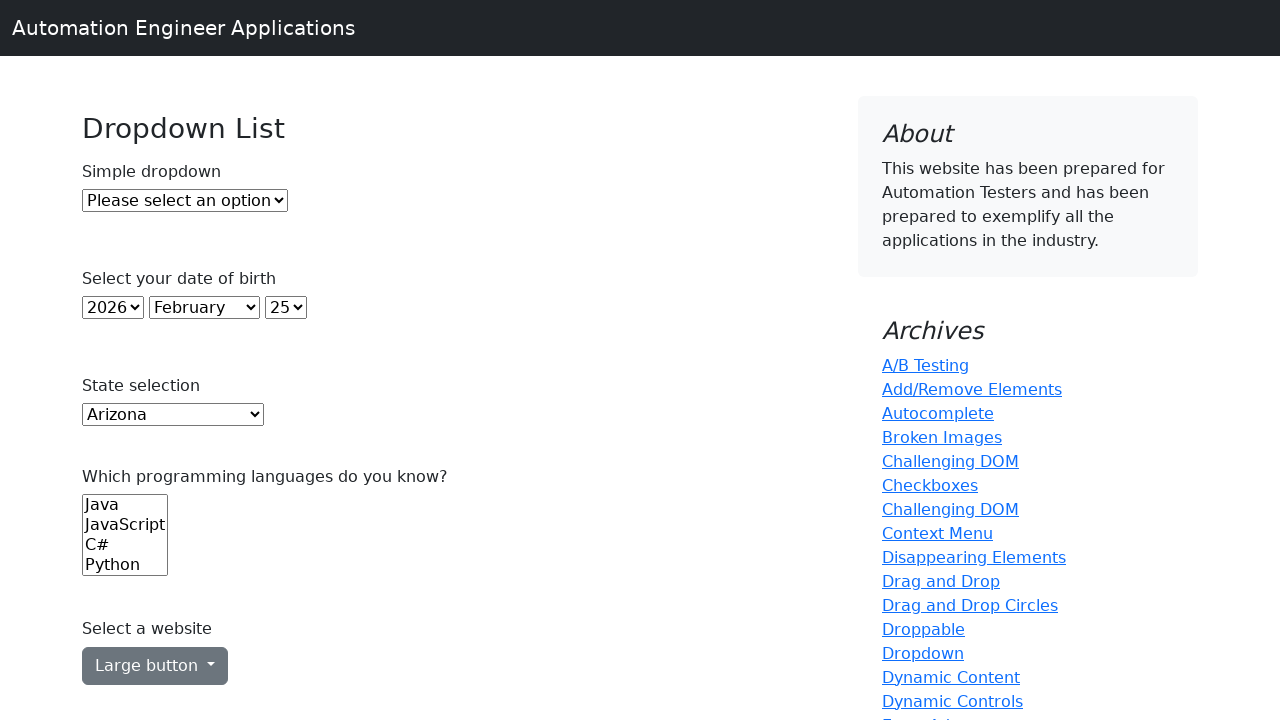

Printed dropdown option: Vermont
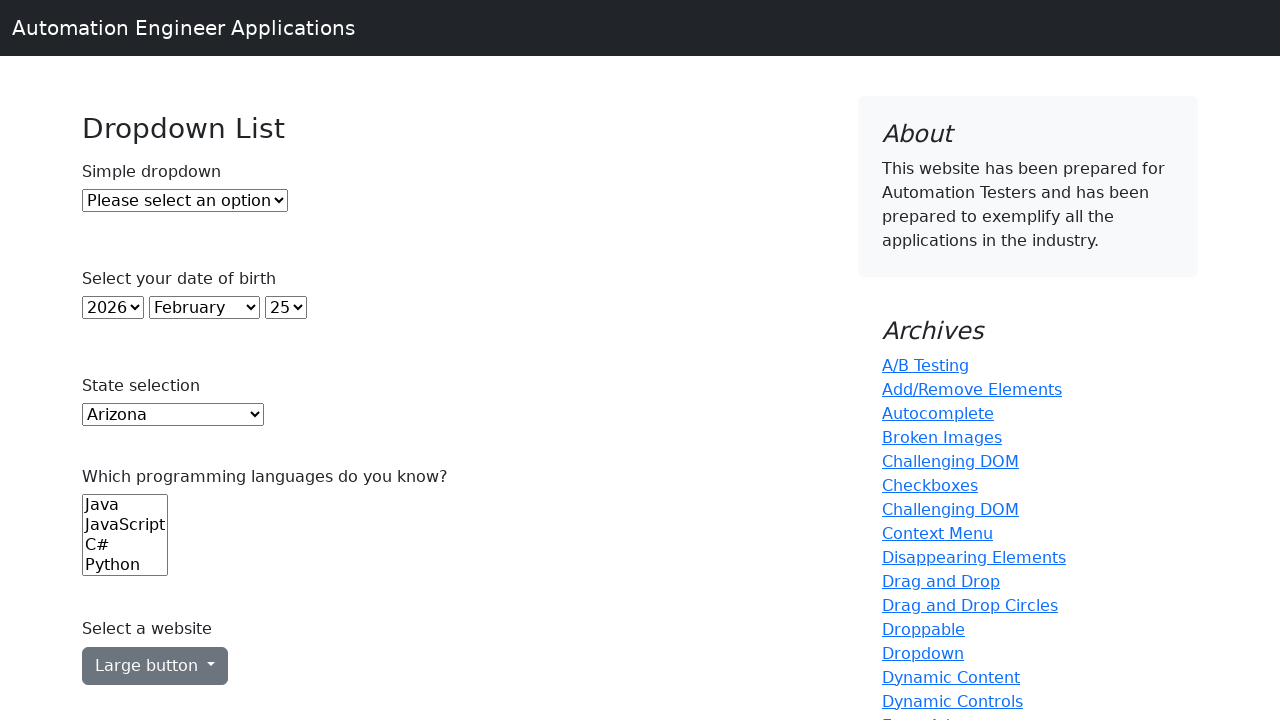

Printed dropdown option: Virginia
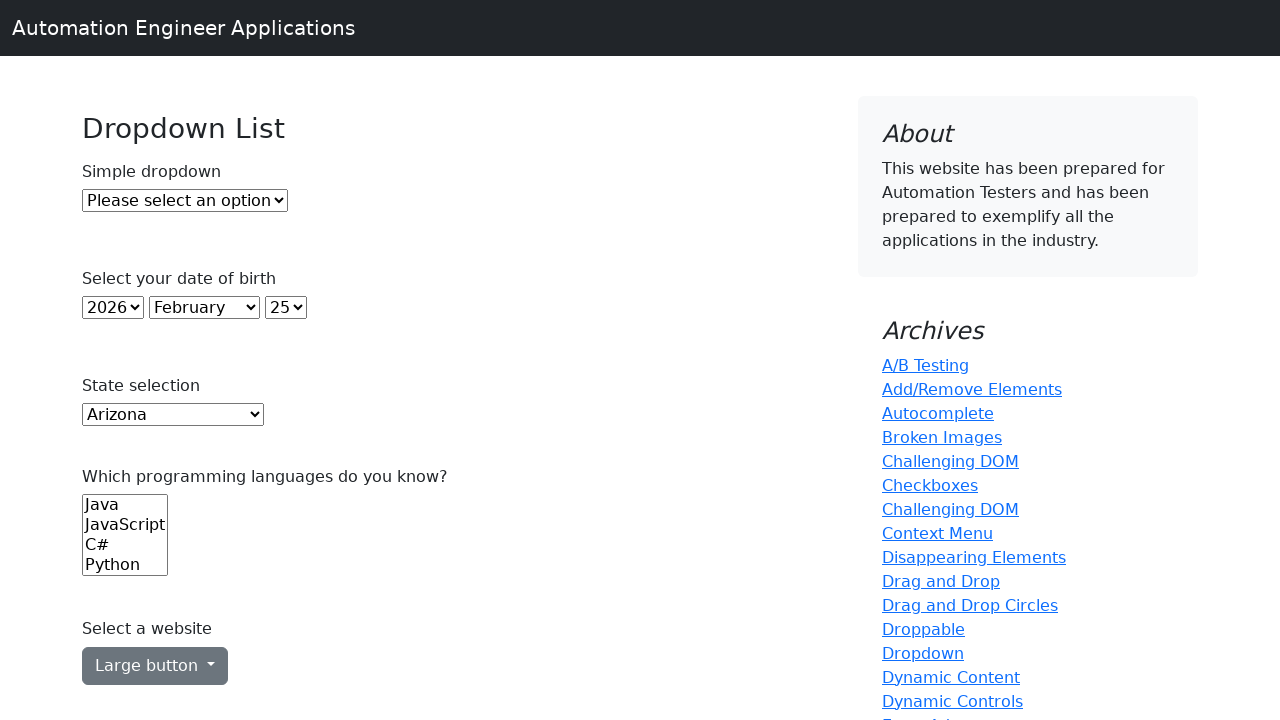

Printed dropdown option: Washington
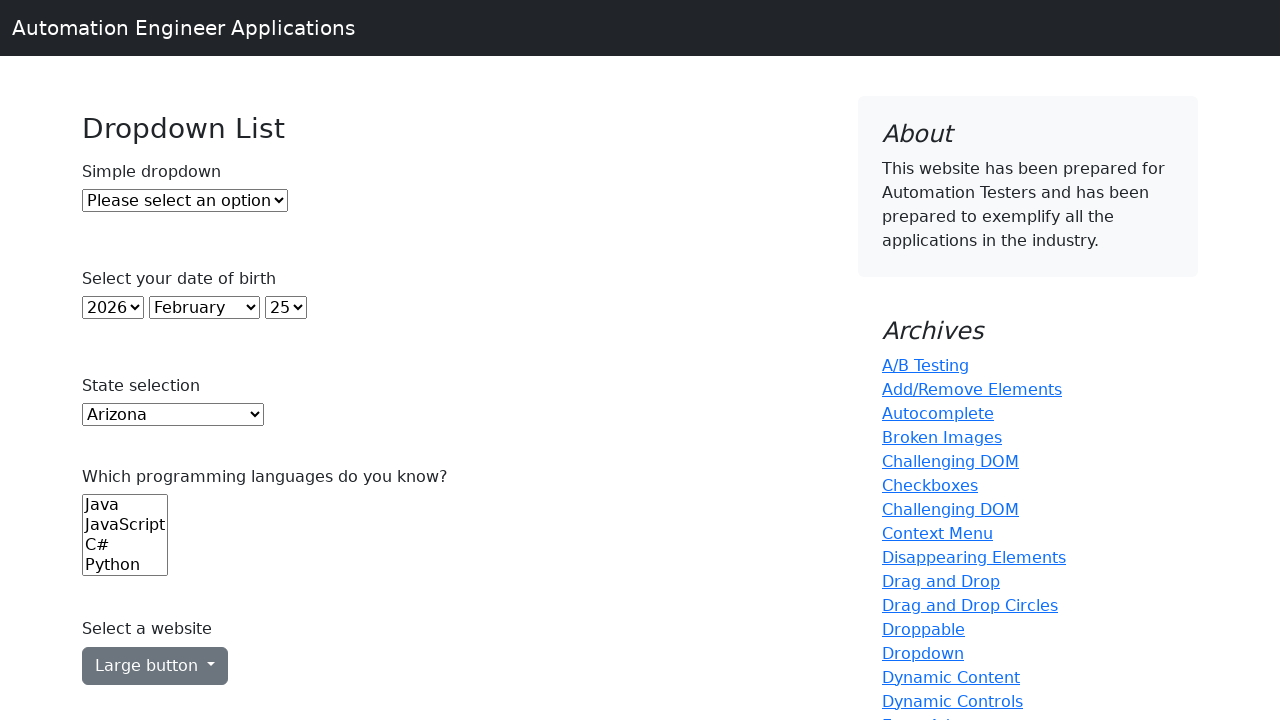

Printed dropdown option: West Virginia
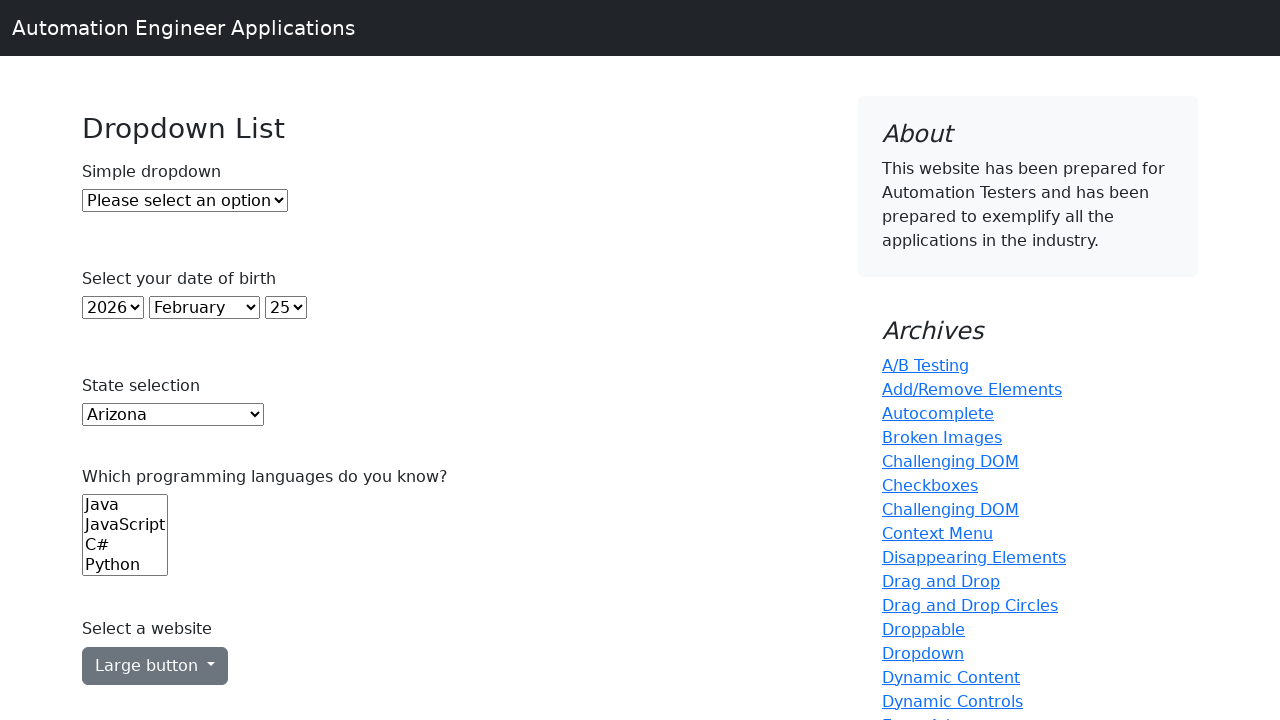

Printed dropdown option: Wisconsin
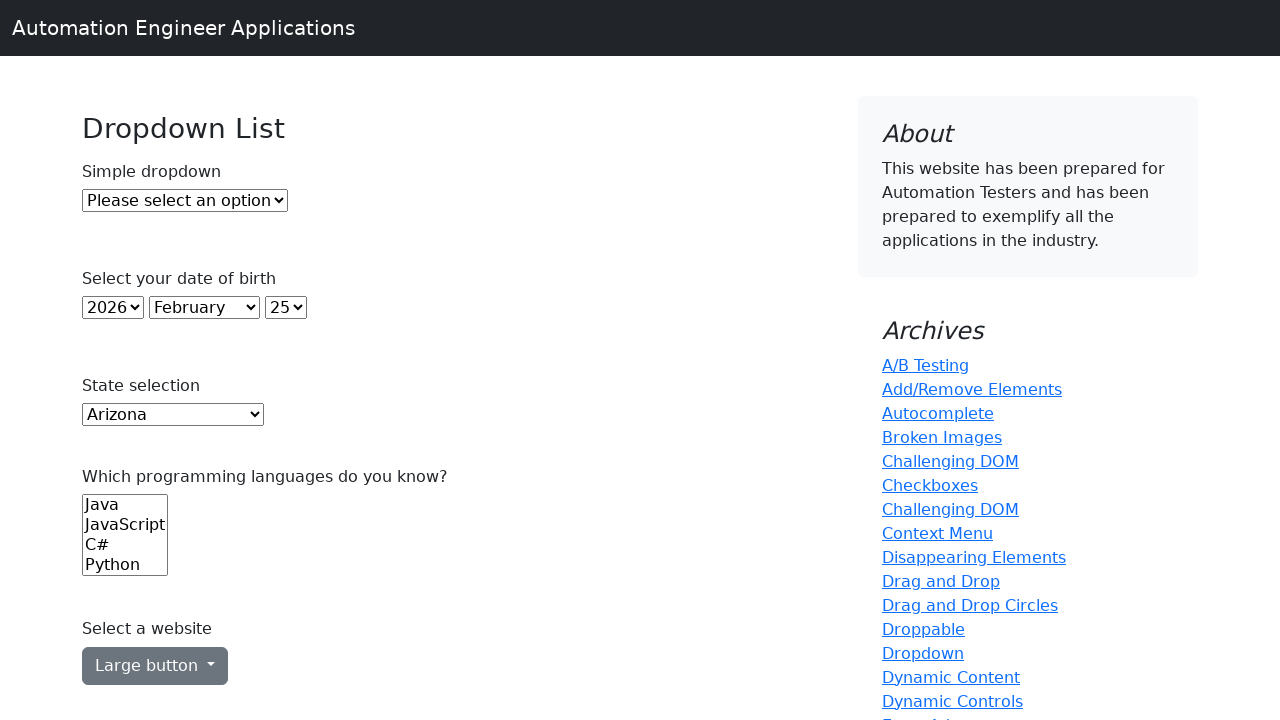

Printed dropdown option: Wyoming
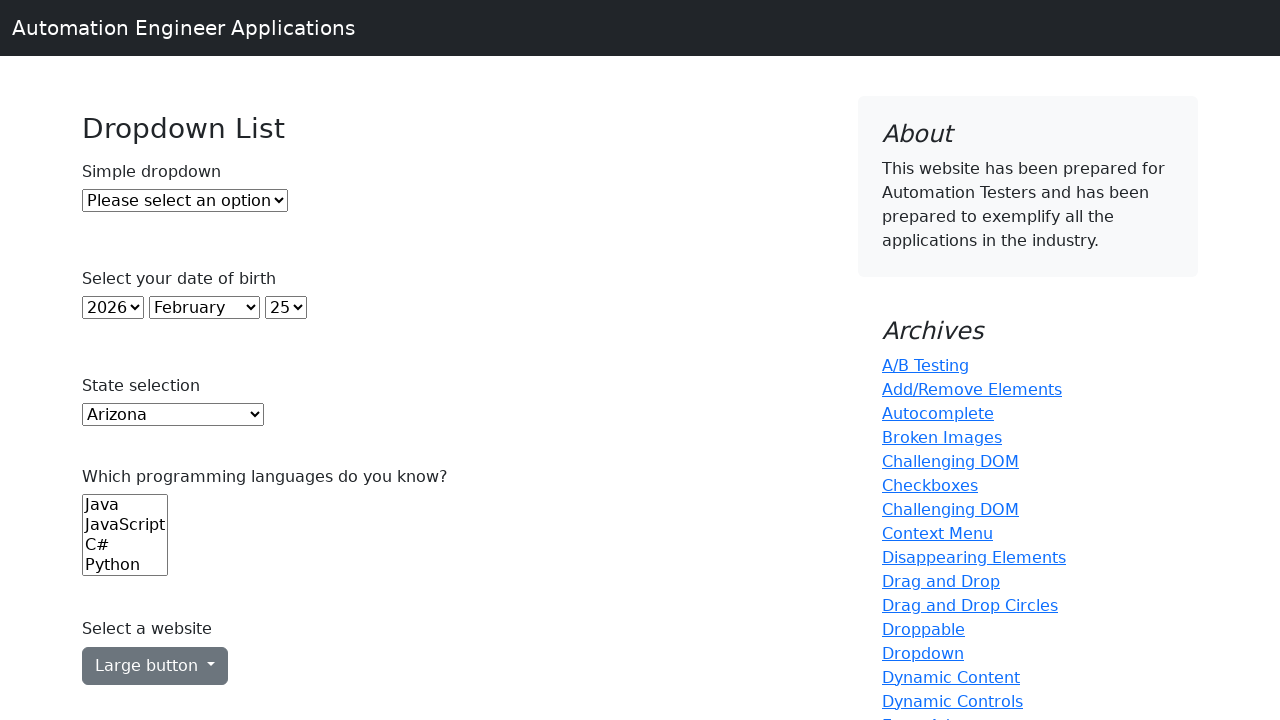

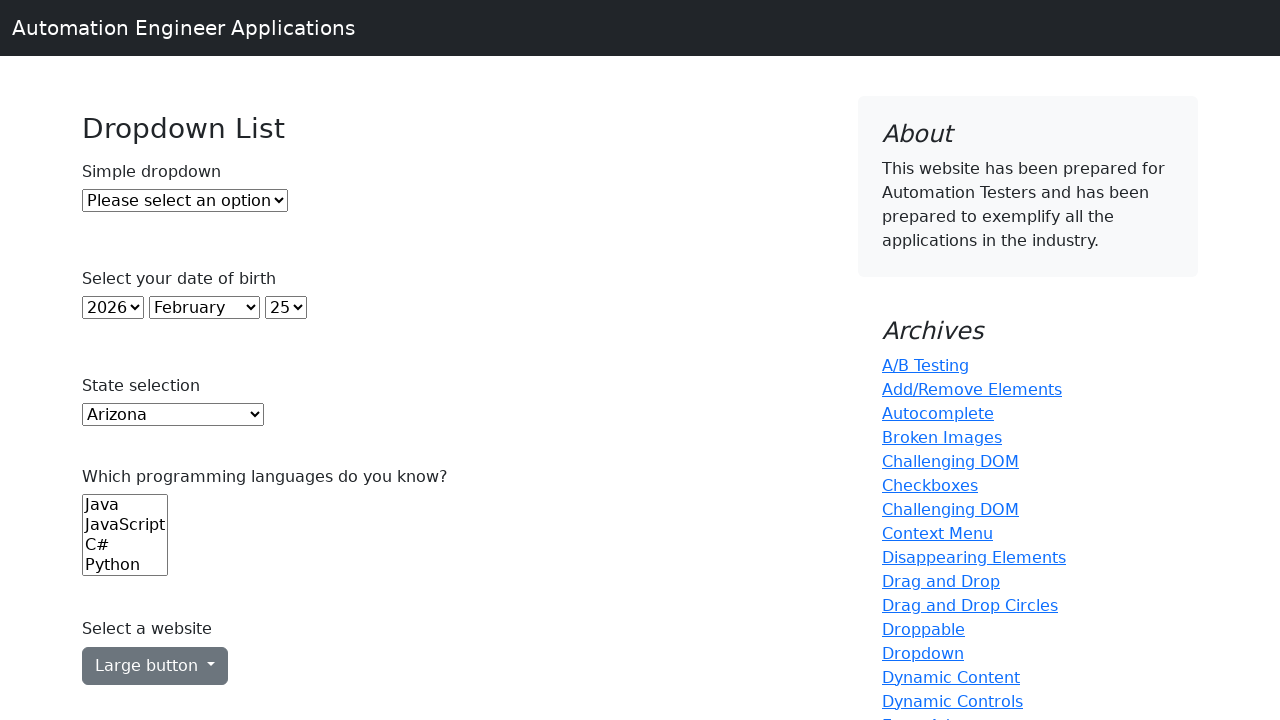